Tests interaction with radio buttons and checkboxes on a practice page by iterating through and clicking unchecked elements

Starting URL: https://letskodeit.teachable.com/p/practice

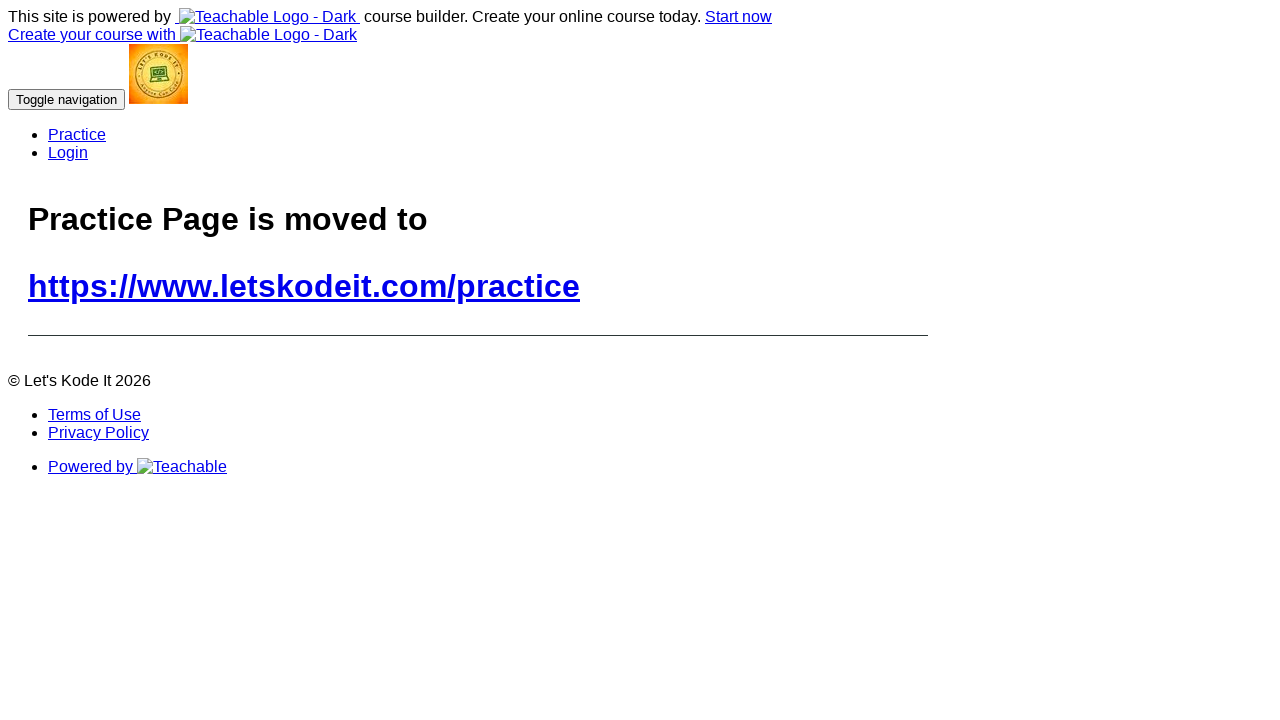

Scrolled down 250 pixels using JavaScript executor
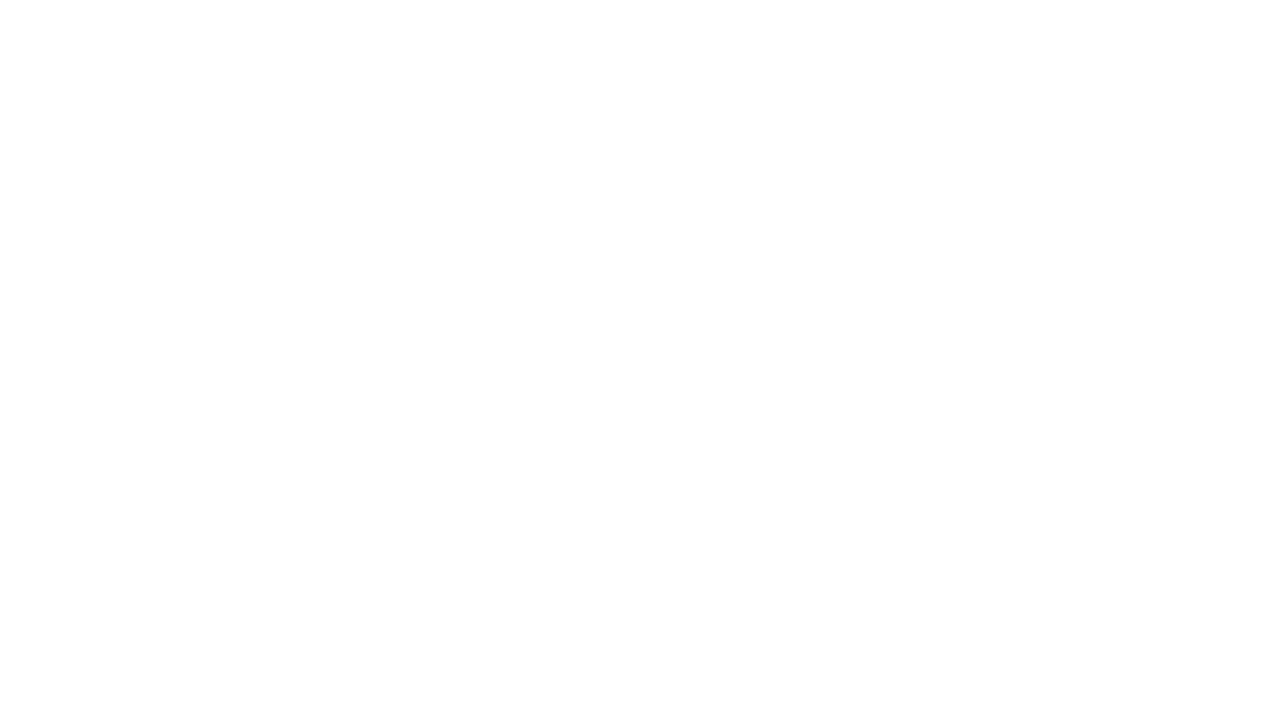

Waited 1000ms after scrolling down
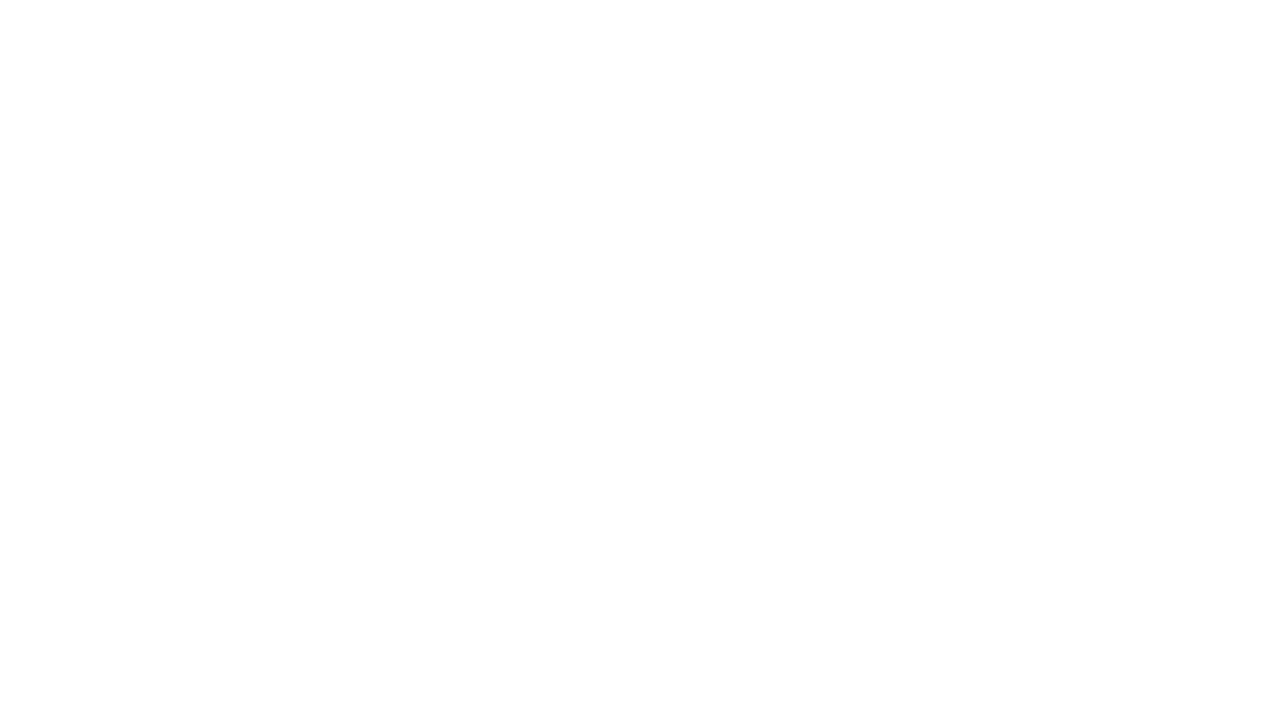

Scrolled down 250 pixels using JavaScript executor
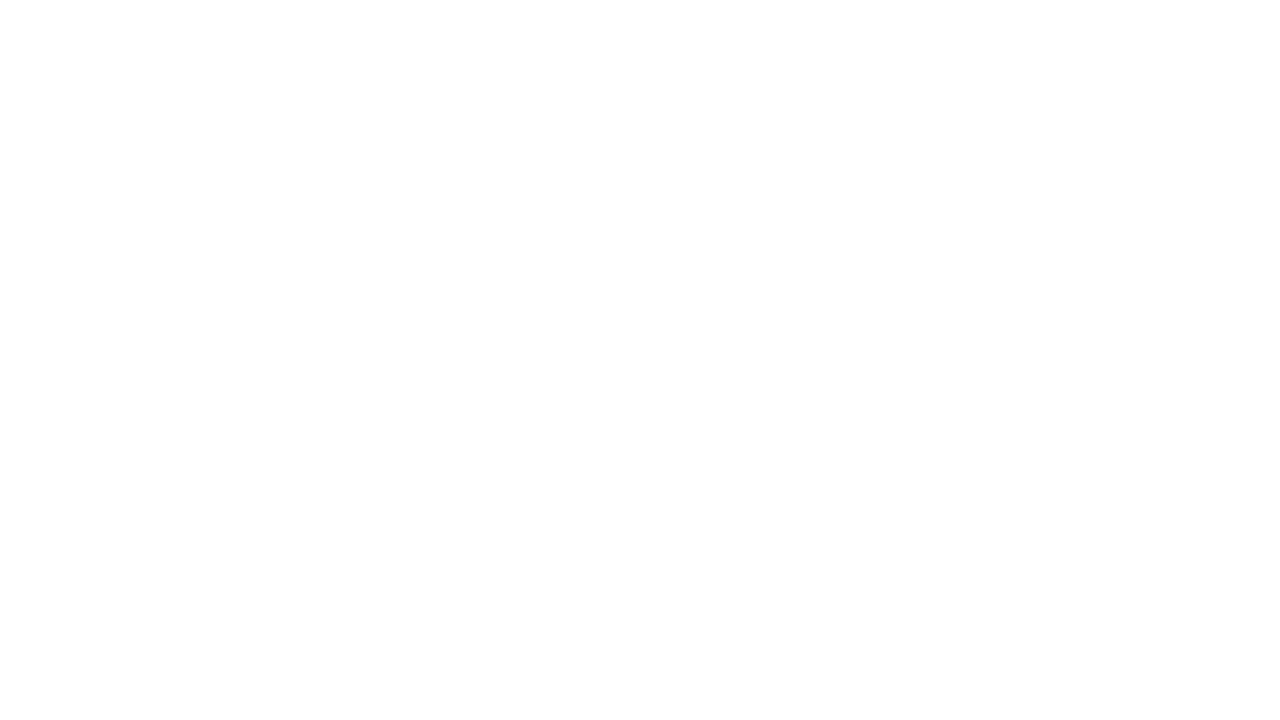

Waited 1000ms after scrolling down
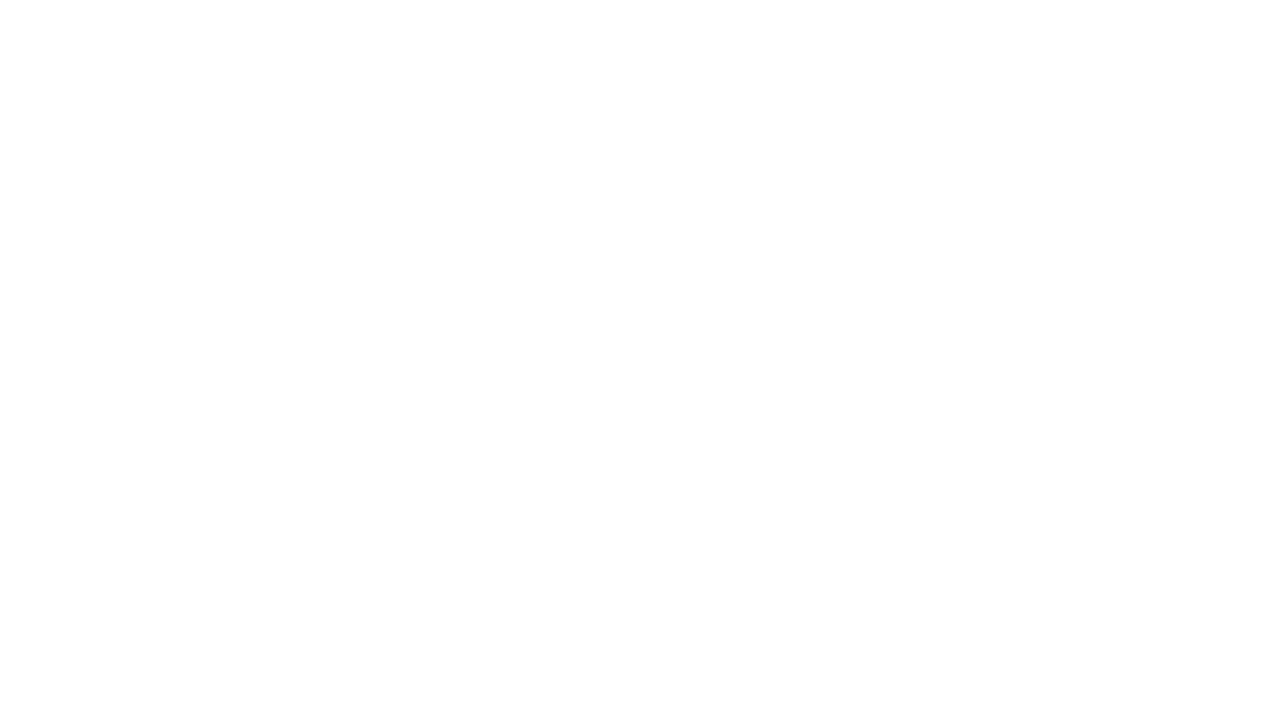

Scrolled down 250 pixels using JavaScript executor
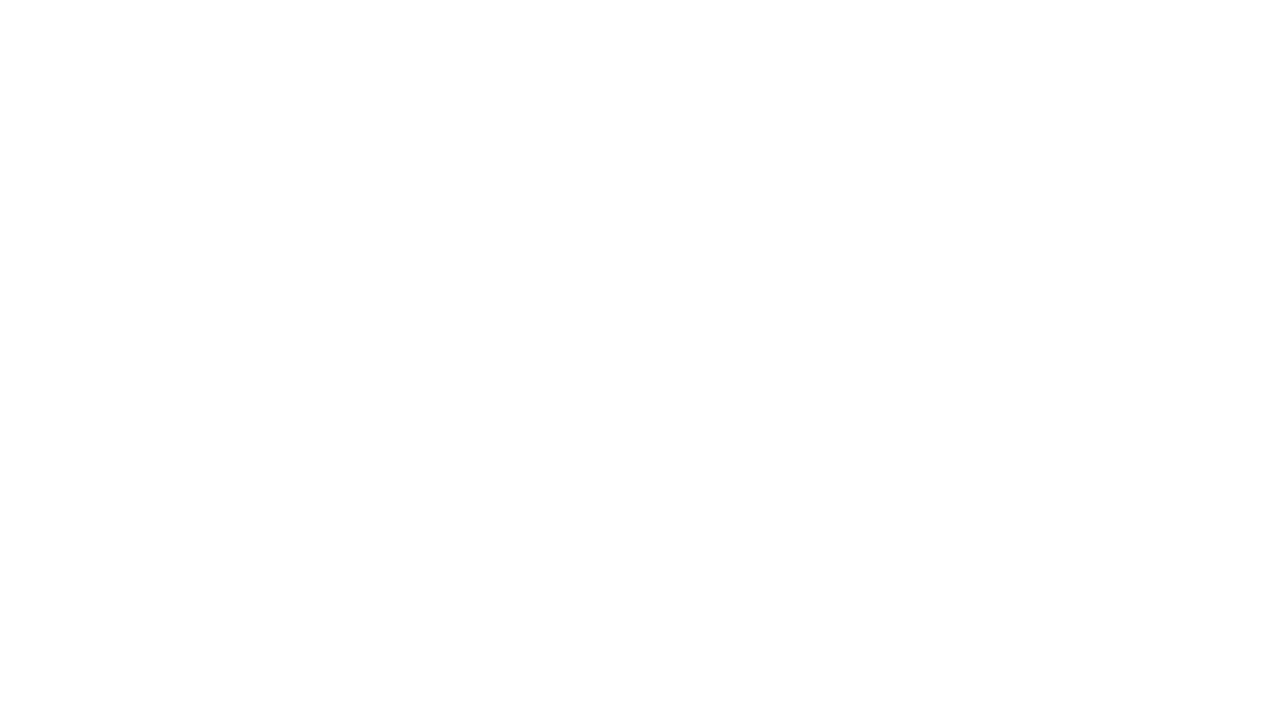

Waited 1000ms after scrolling down
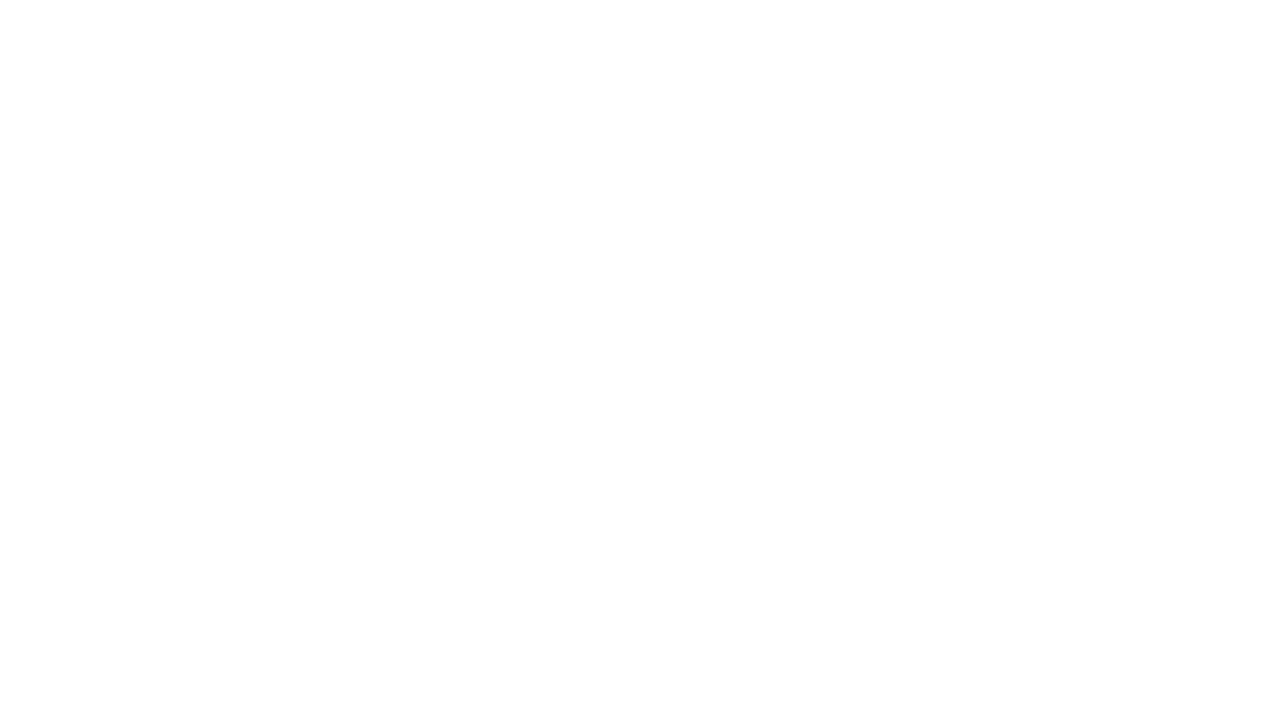

Scrolled down 250 pixels using JavaScript executor
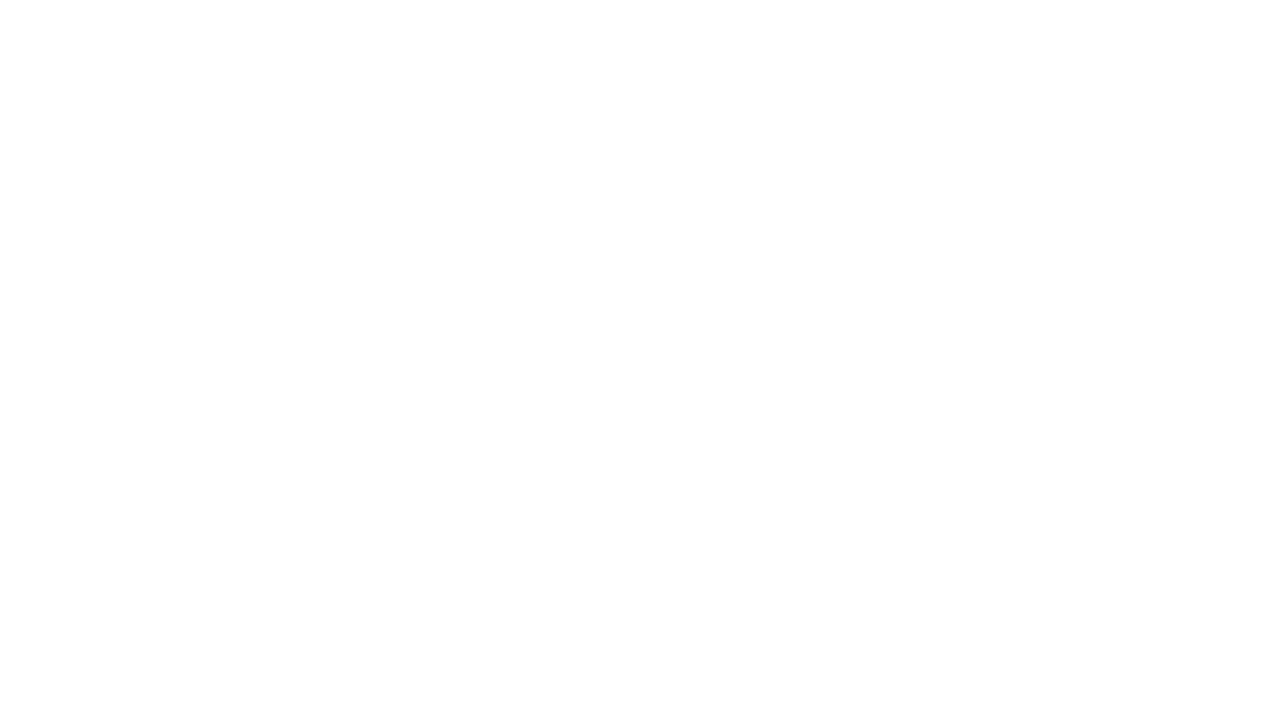

Waited 1000ms after scrolling down
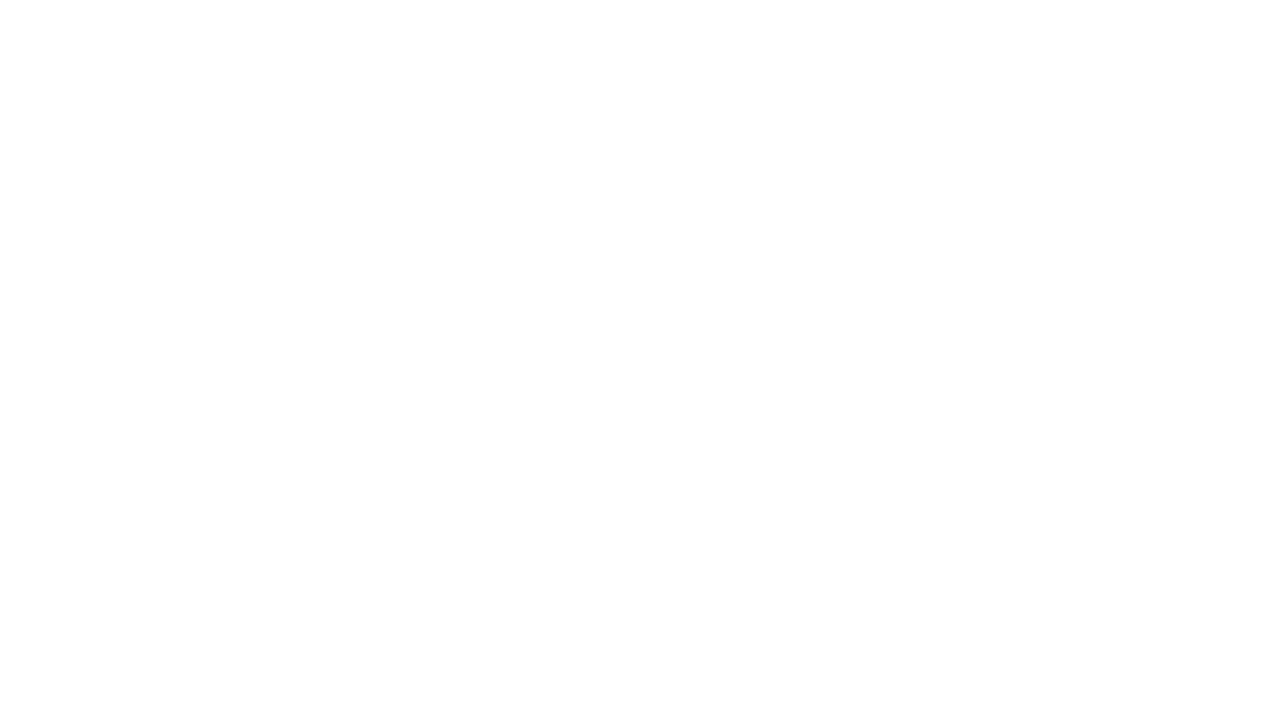

Scrolled down 250 pixels using JavaScript executor
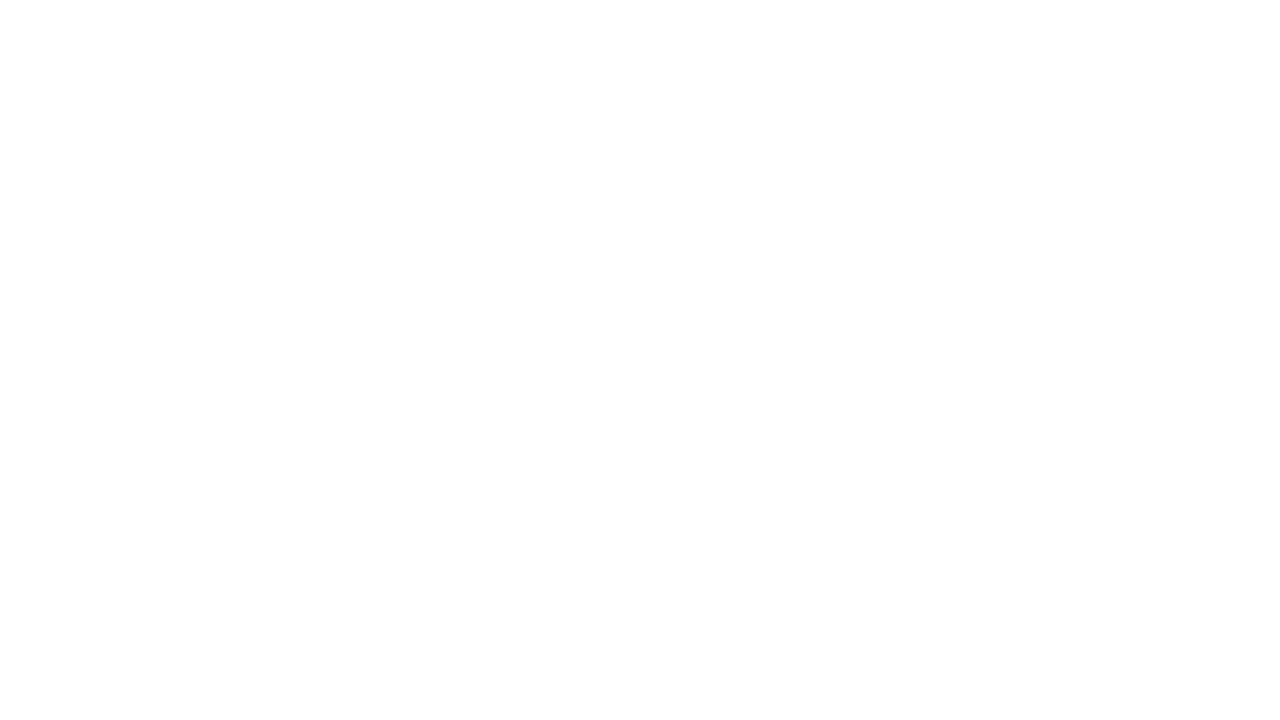

Waited 1000ms after scrolling down
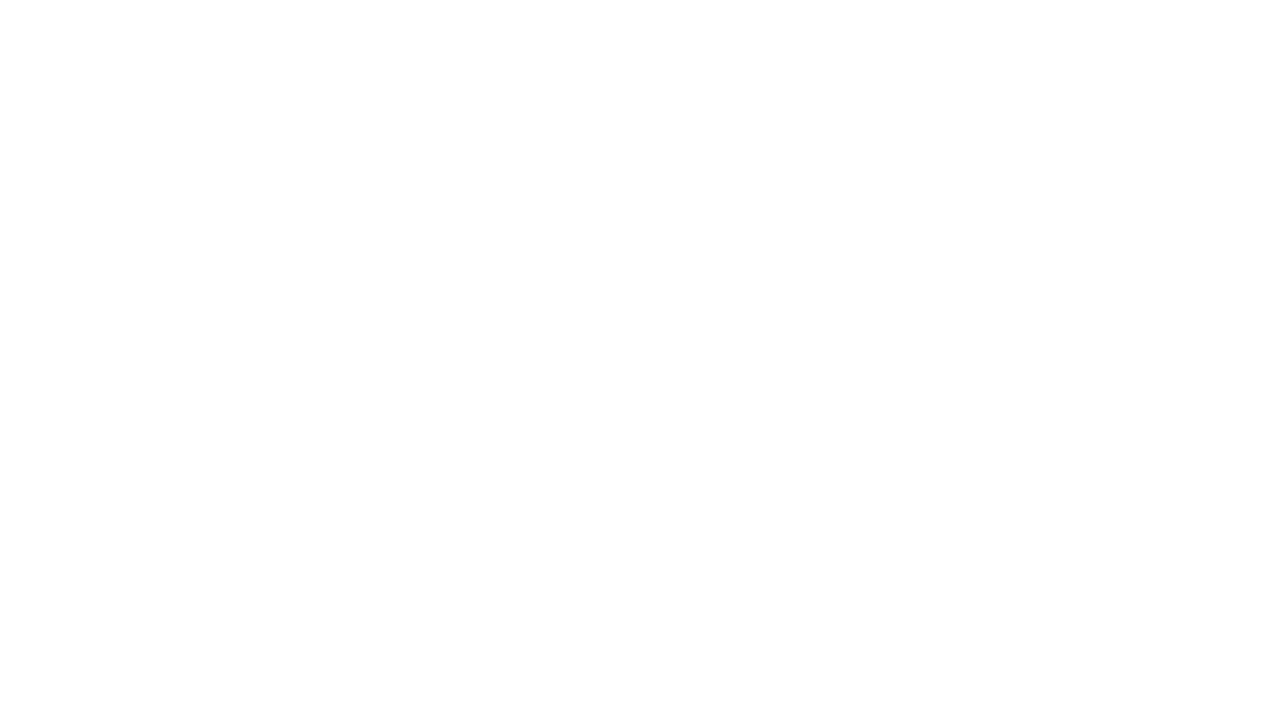

Scrolled down 250 pixels using JavaScript executor
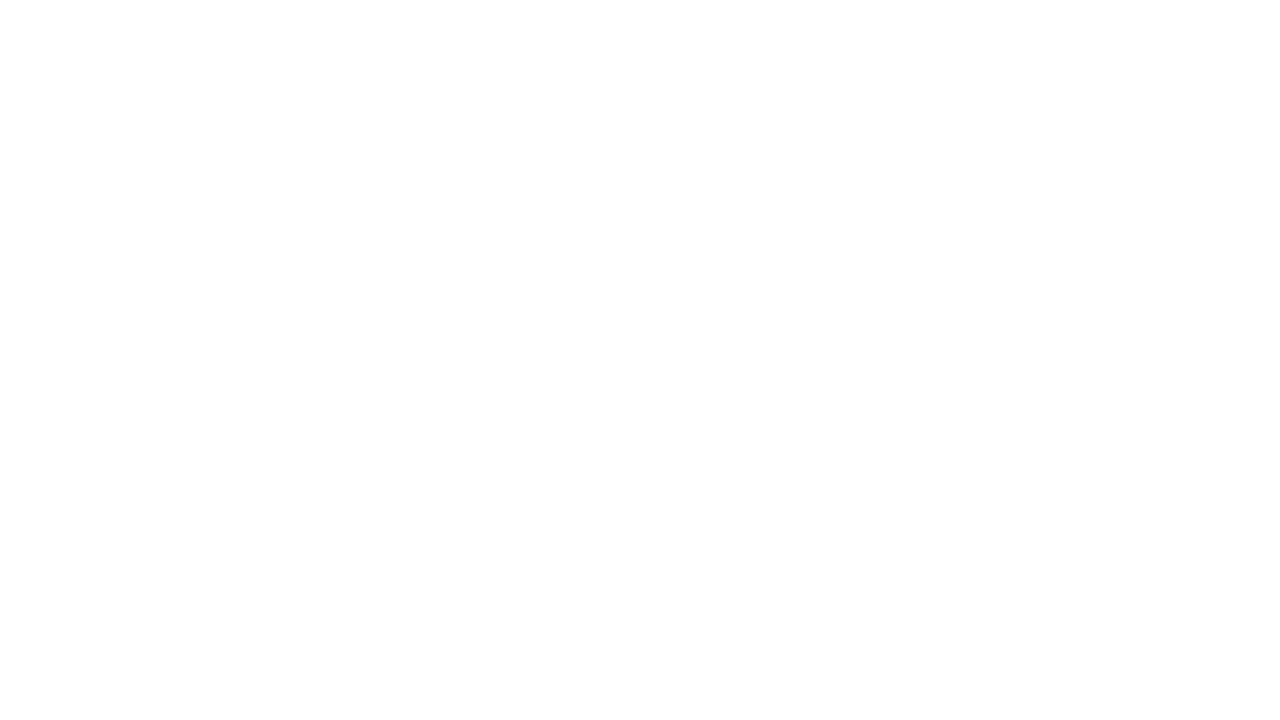

Waited 1000ms after scrolling down
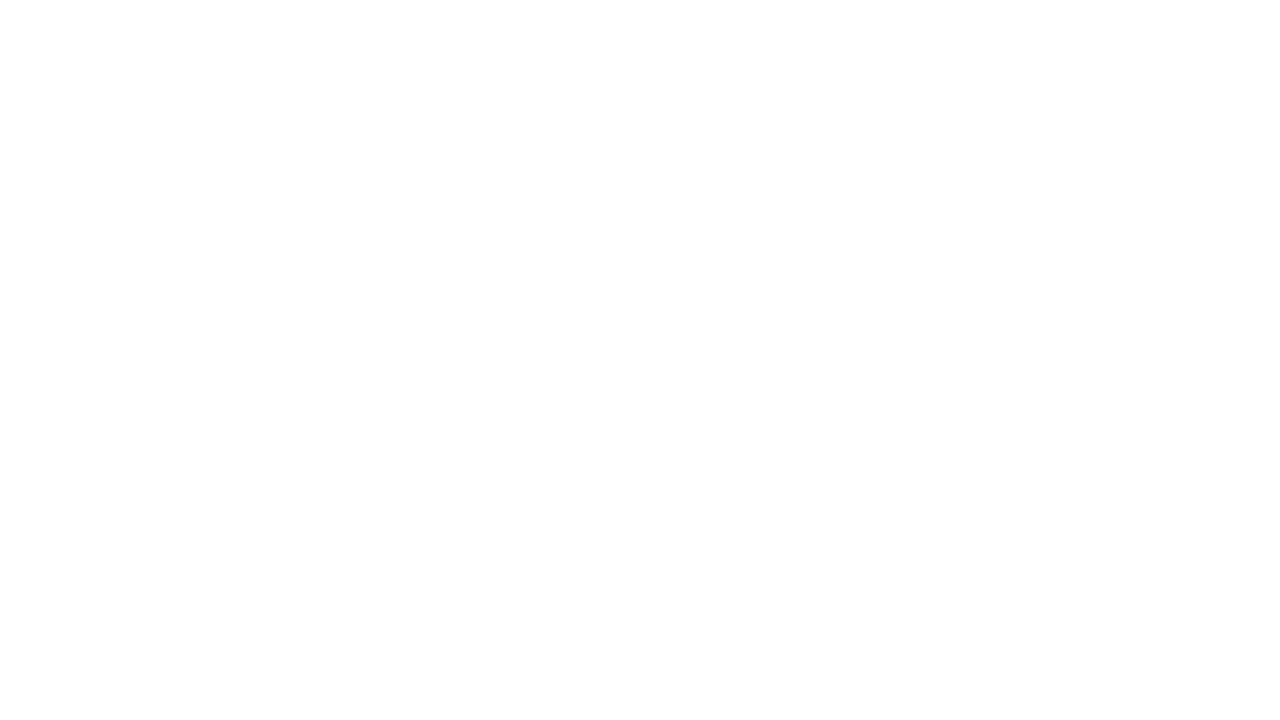

Scrolled down 250 pixels using JavaScript executor
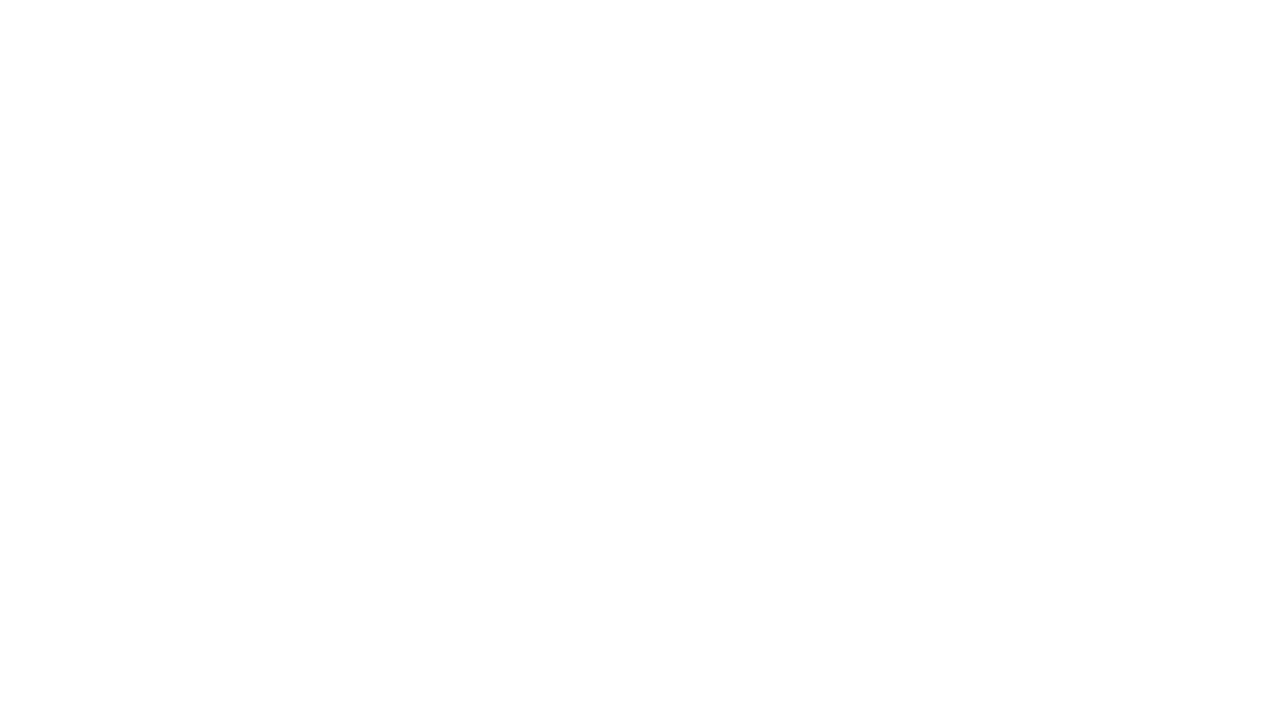

Waited 1000ms after scrolling down
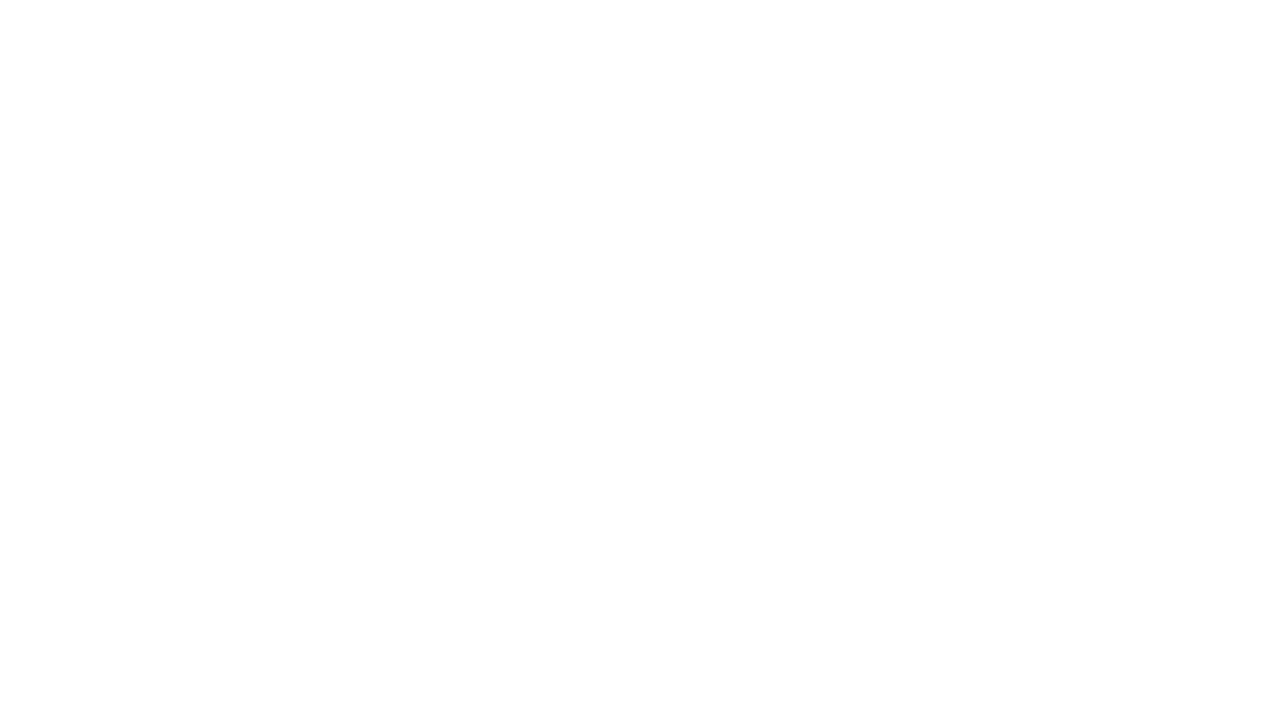

Scrolled down 250 pixels using JavaScript executor
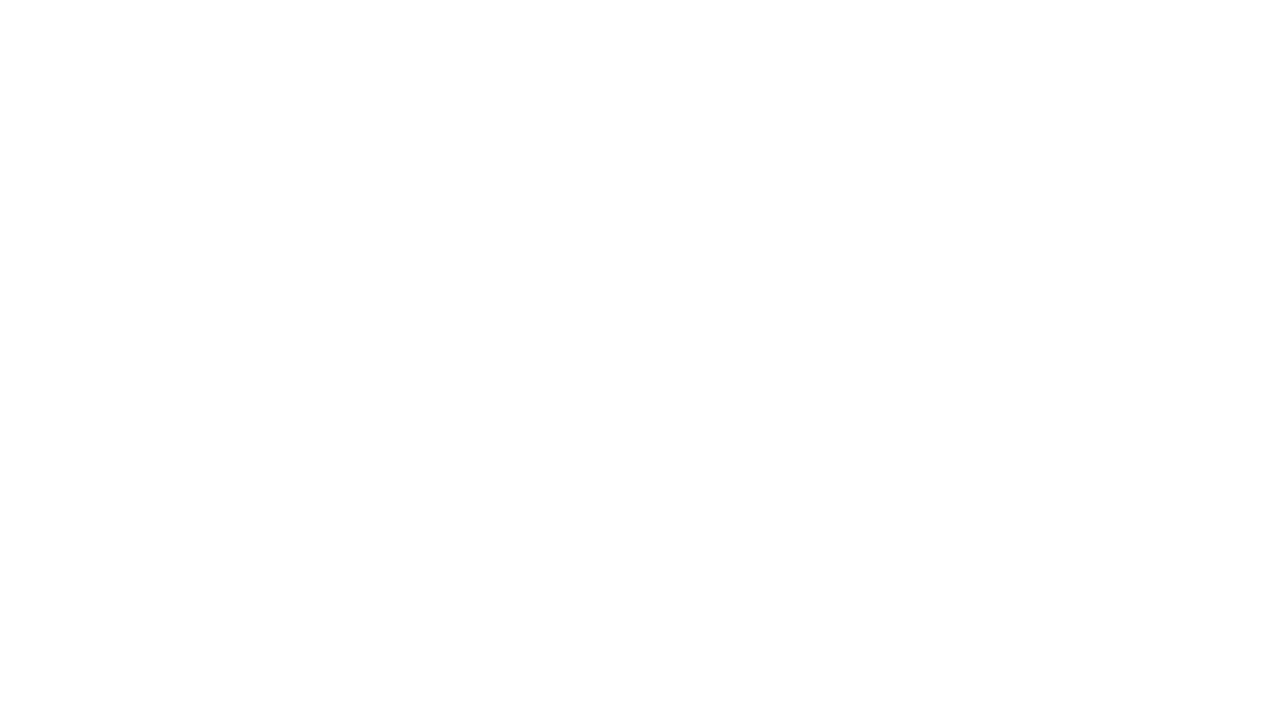

Waited 1000ms after scrolling down
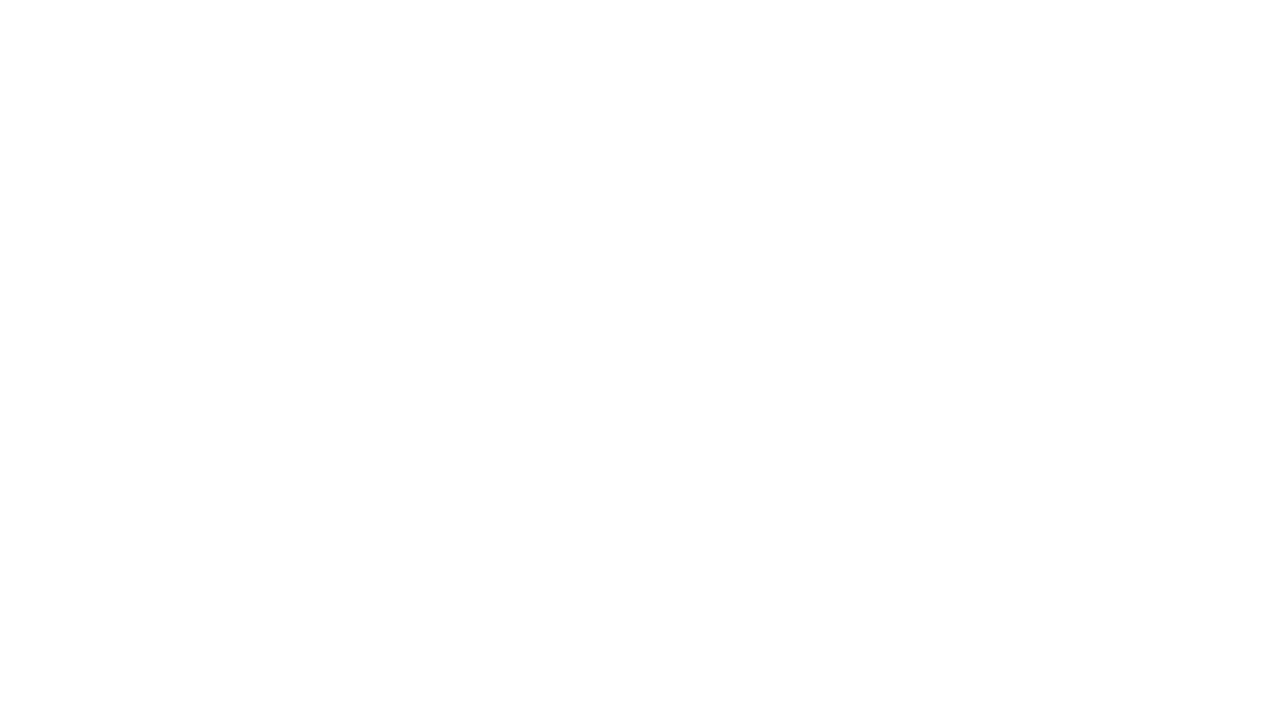

Scrolled down 250 pixels using JavaScript executor
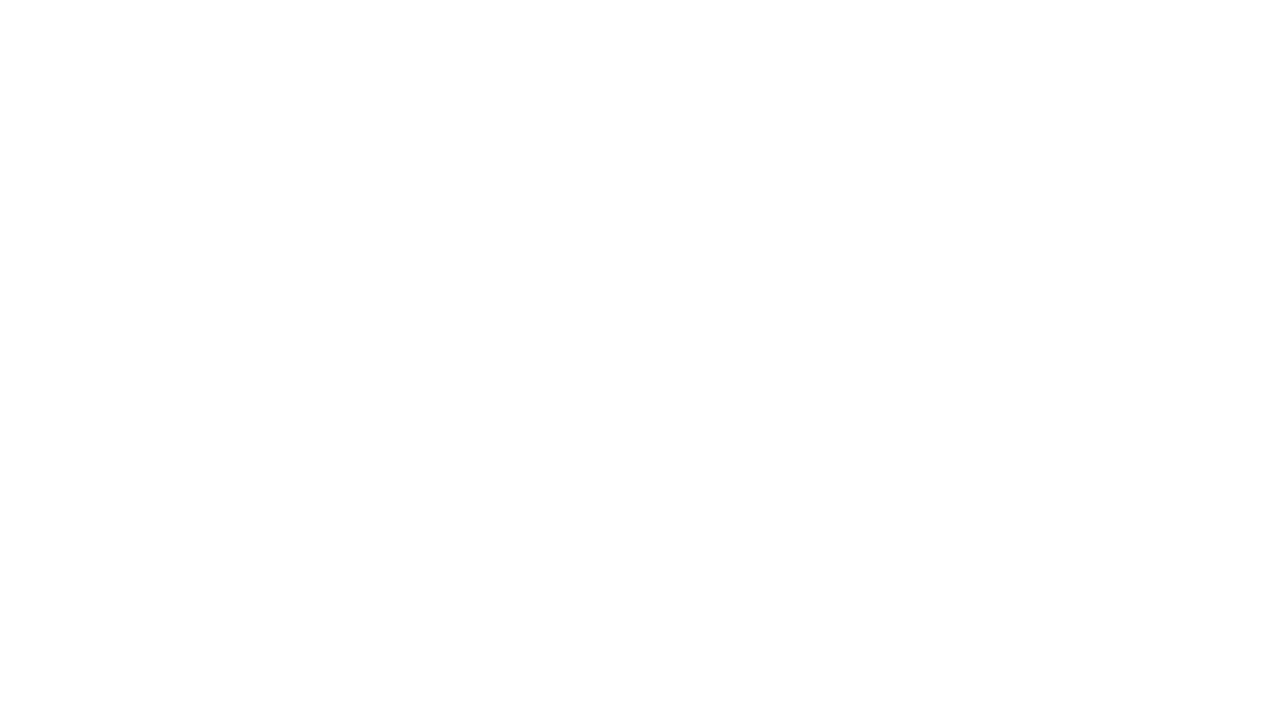

Waited 1000ms after scrolling down
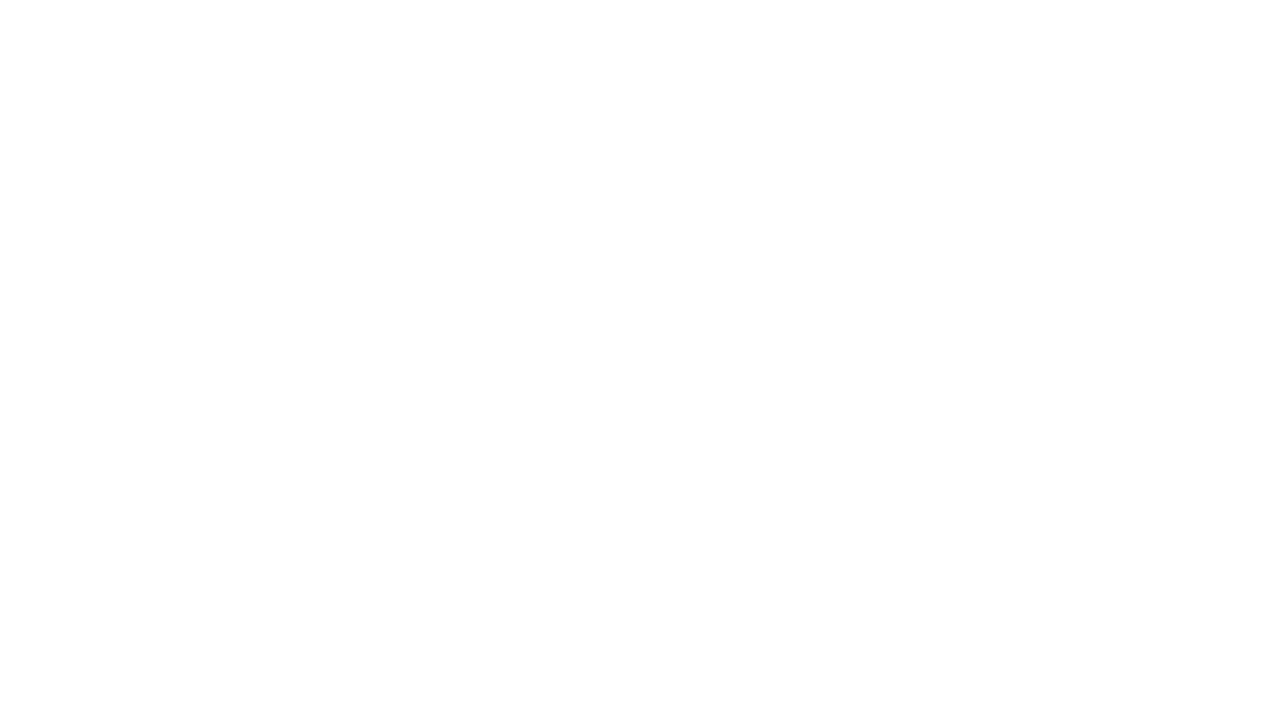

Scrolled down 250 pixels using JavaScript executor
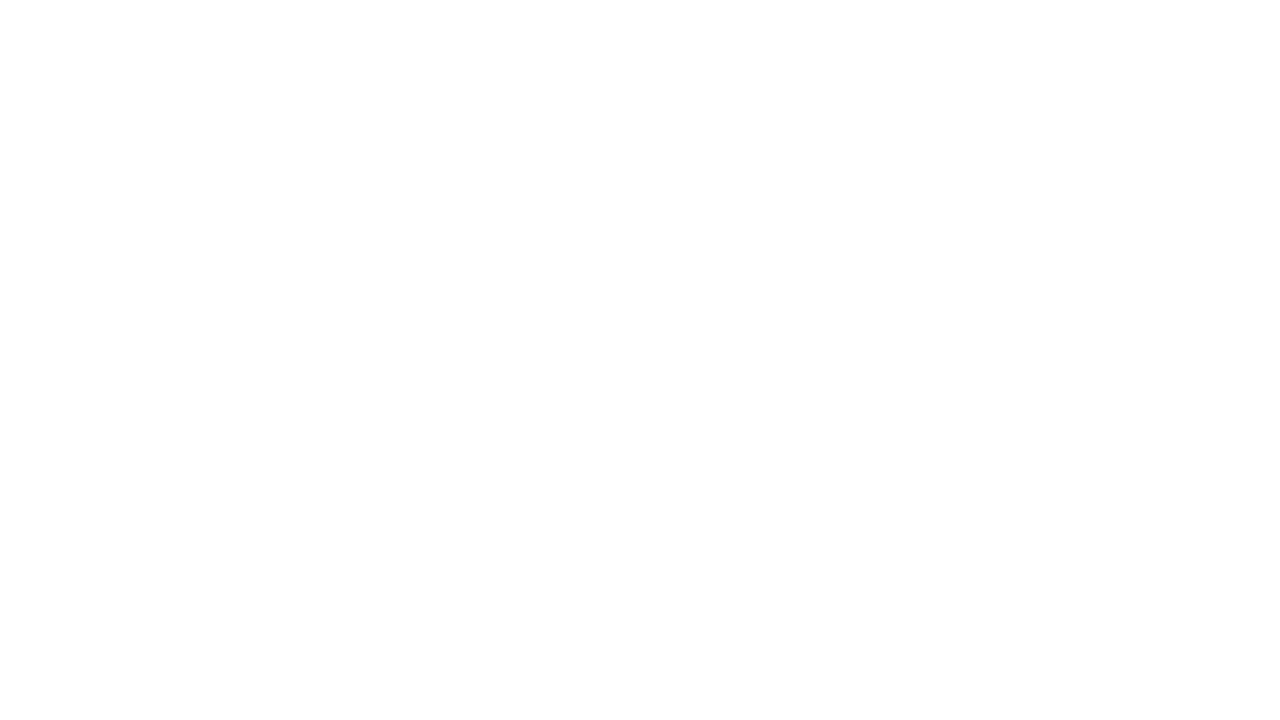

Waited 1000ms after scrolling down
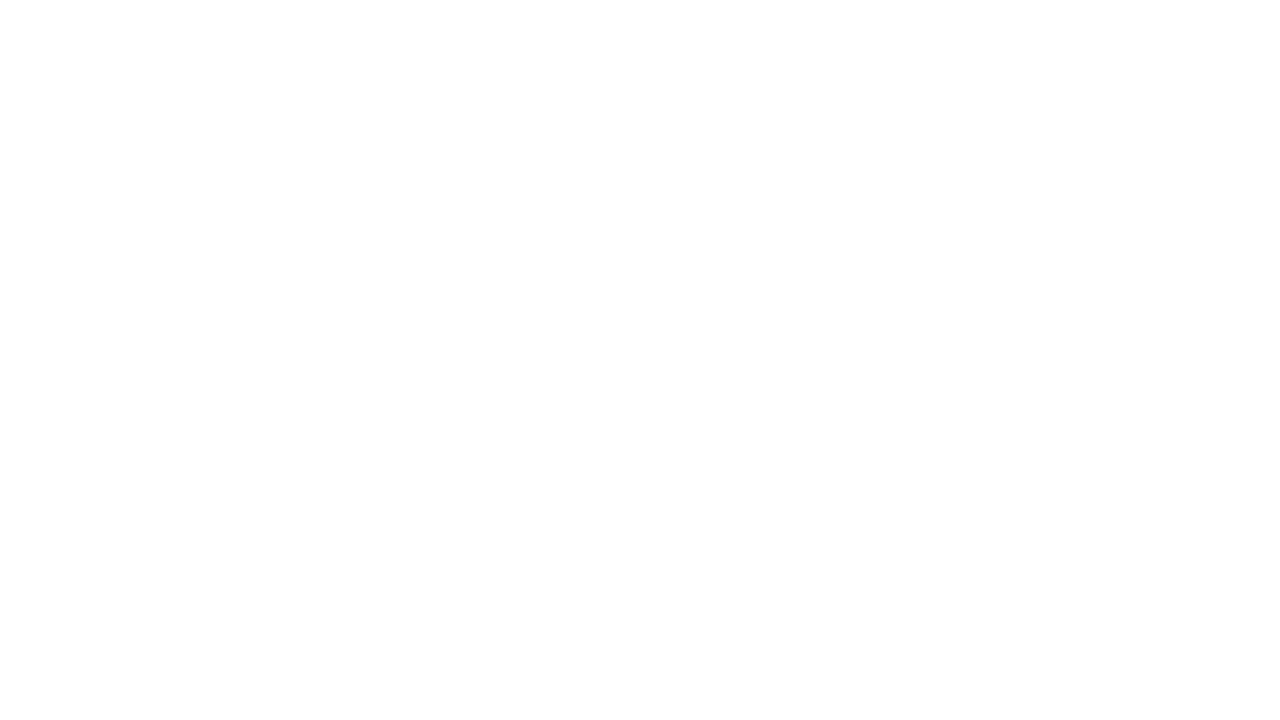

Scrolled up 250 pixels using JavaScript executor
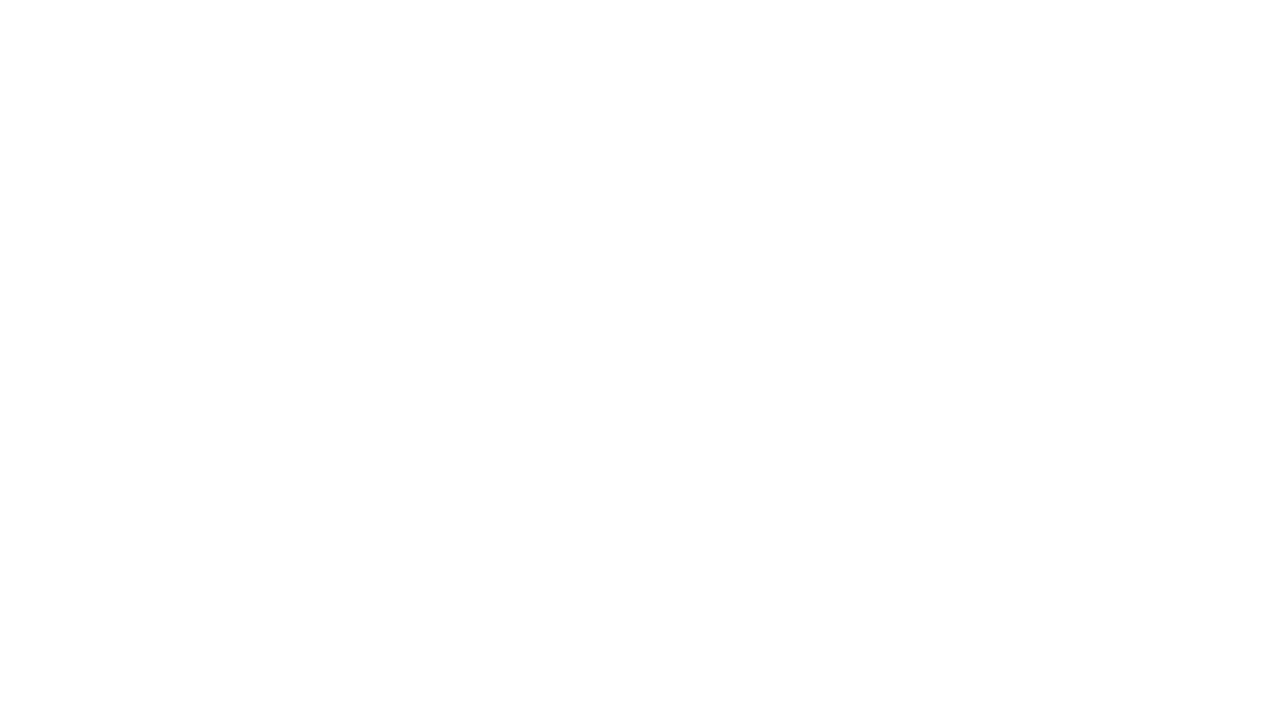

Waited 1000ms after scrolling up
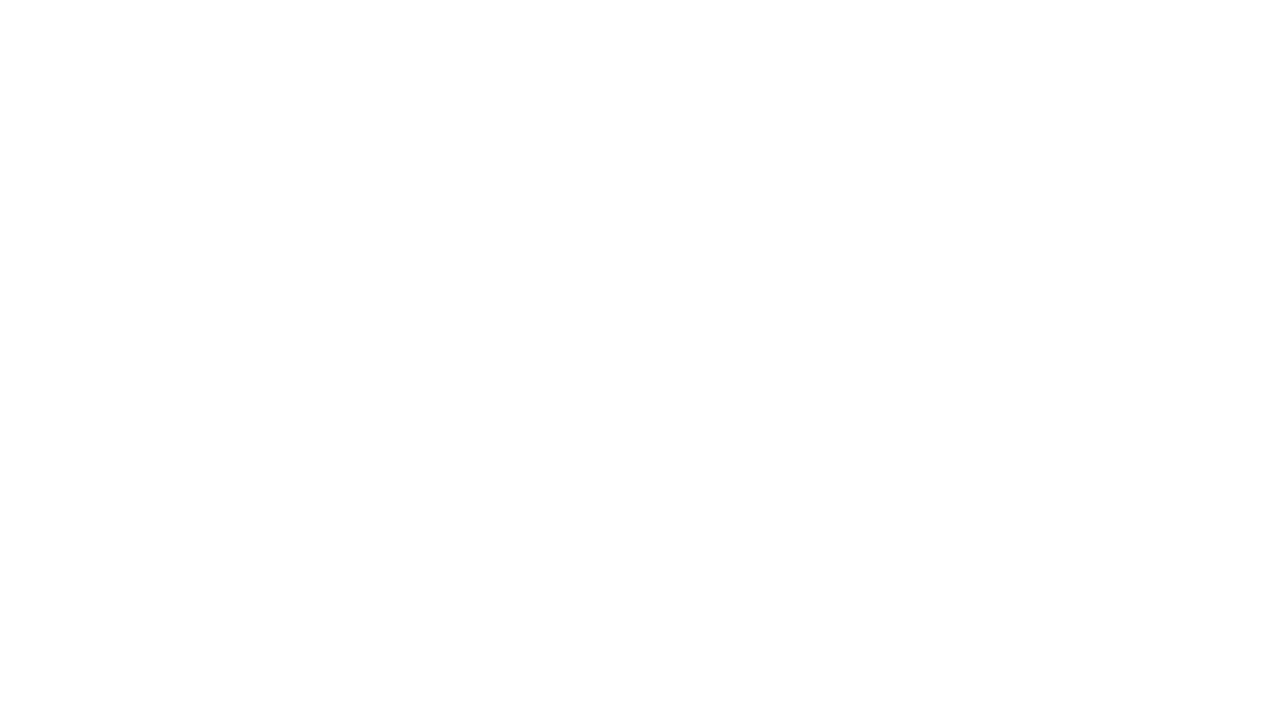

Scrolled up 250 pixels using JavaScript executor
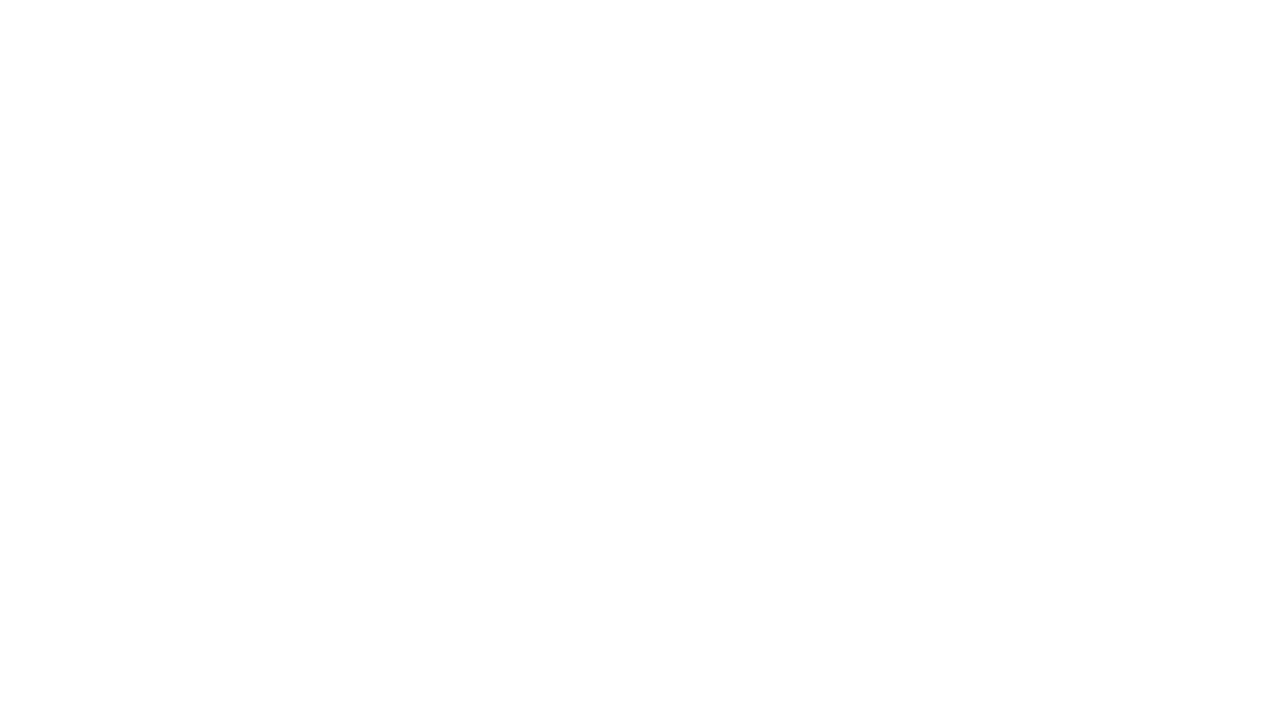

Waited 1000ms after scrolling up
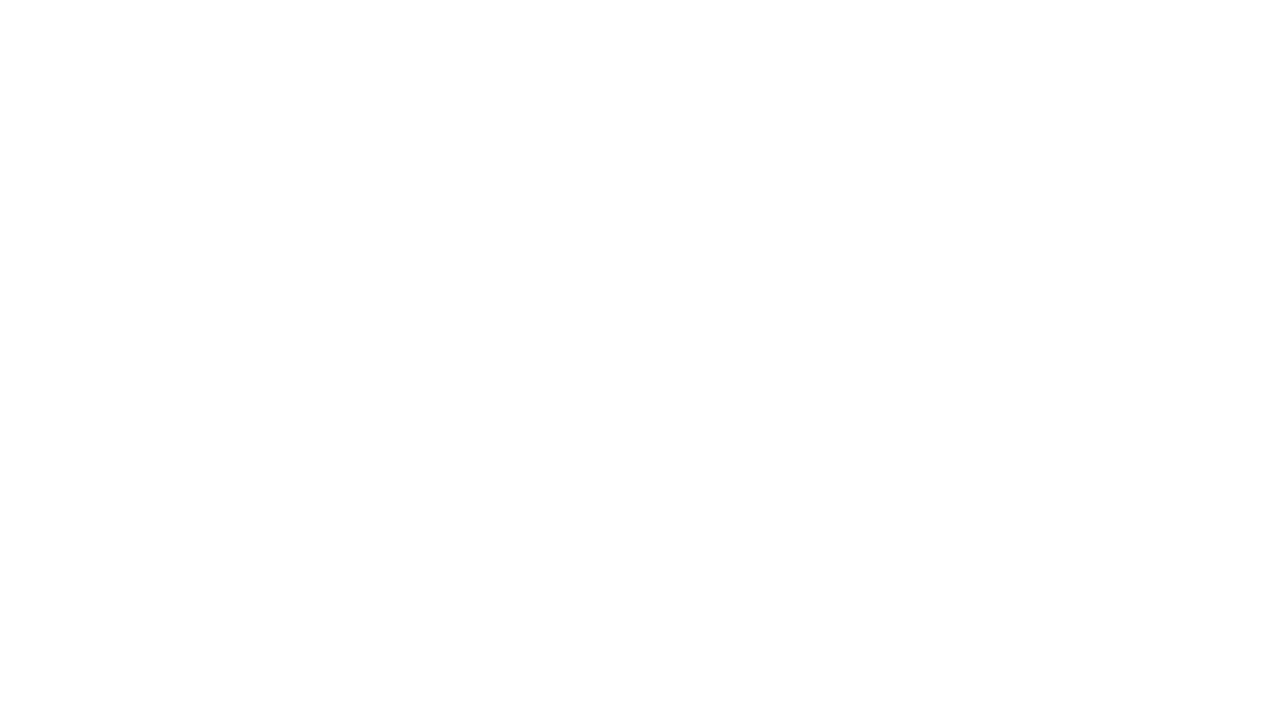

Scrolled up 250 pixels using JavaScript executor
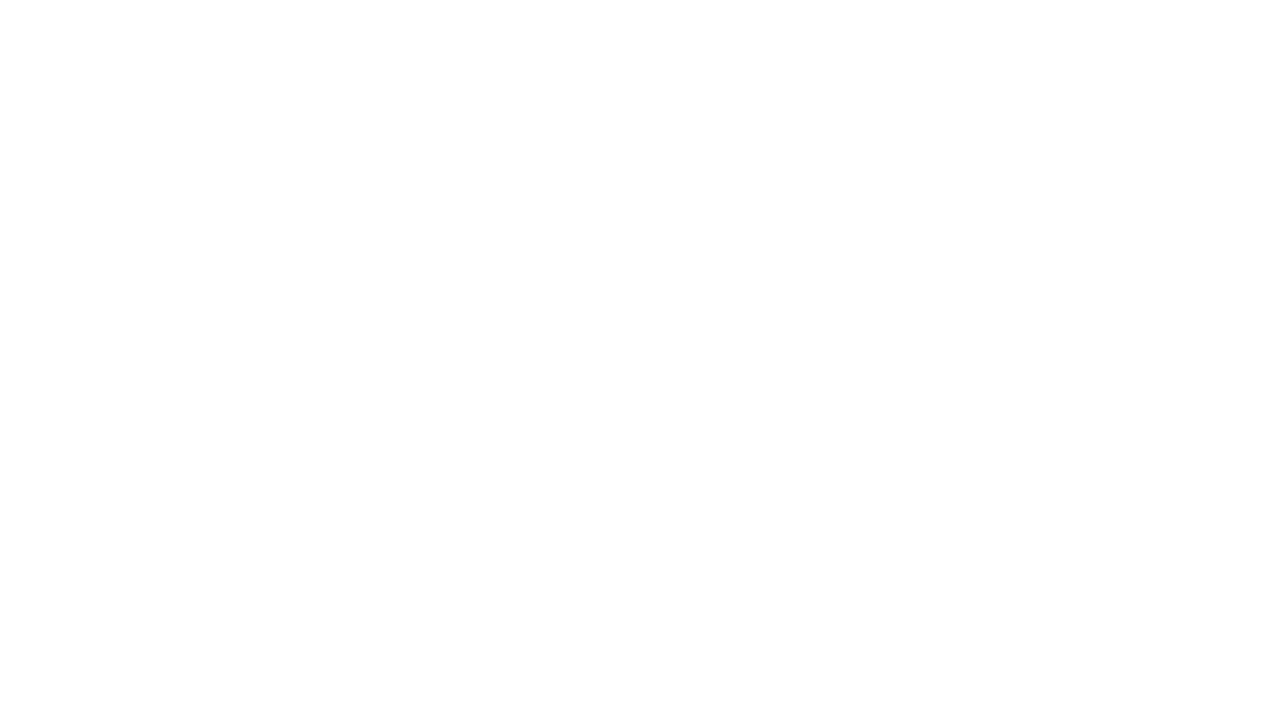

Waited 1000ms after scrolling up
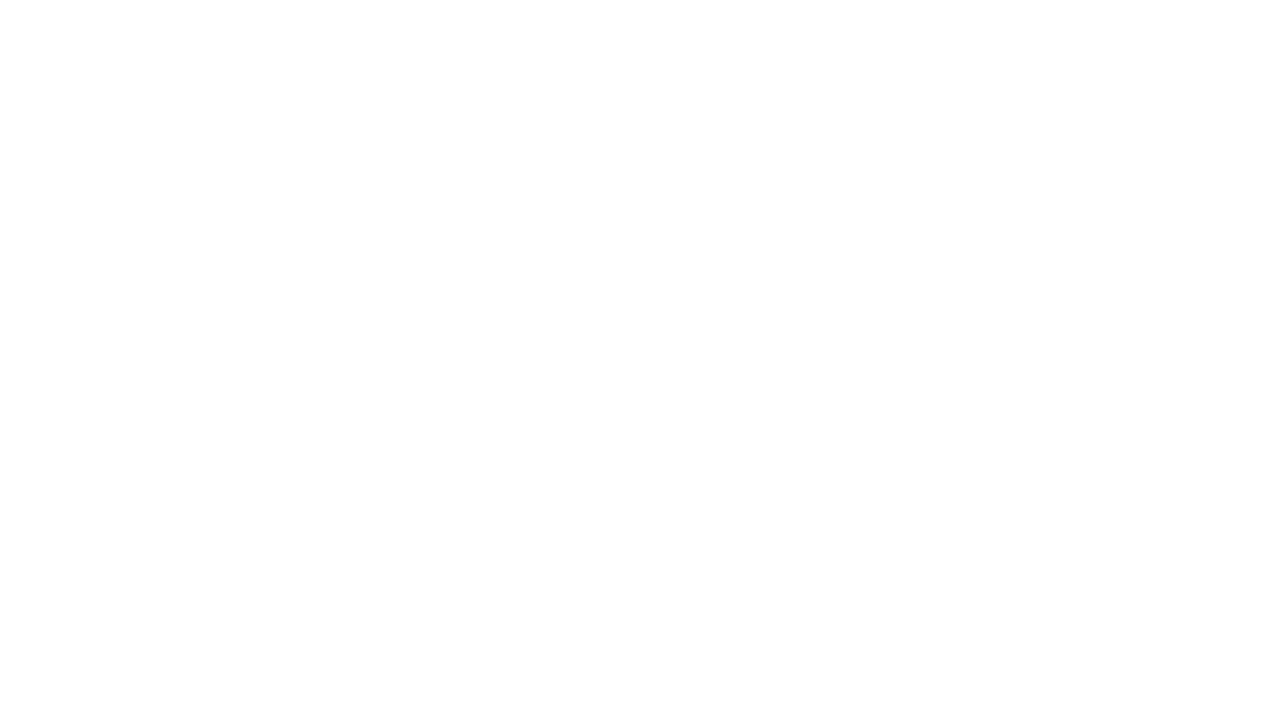

Scrolled up 250 pixels using JavaScript executor
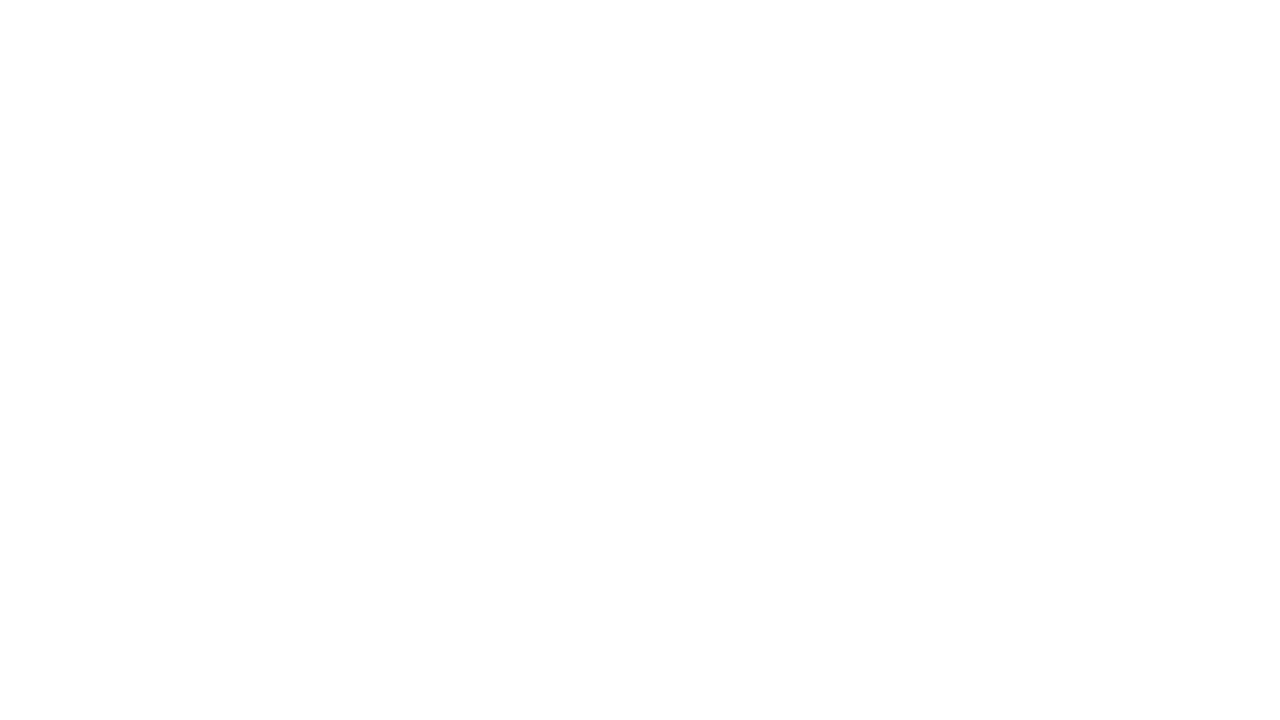

Waited 1000ms after scrolling up
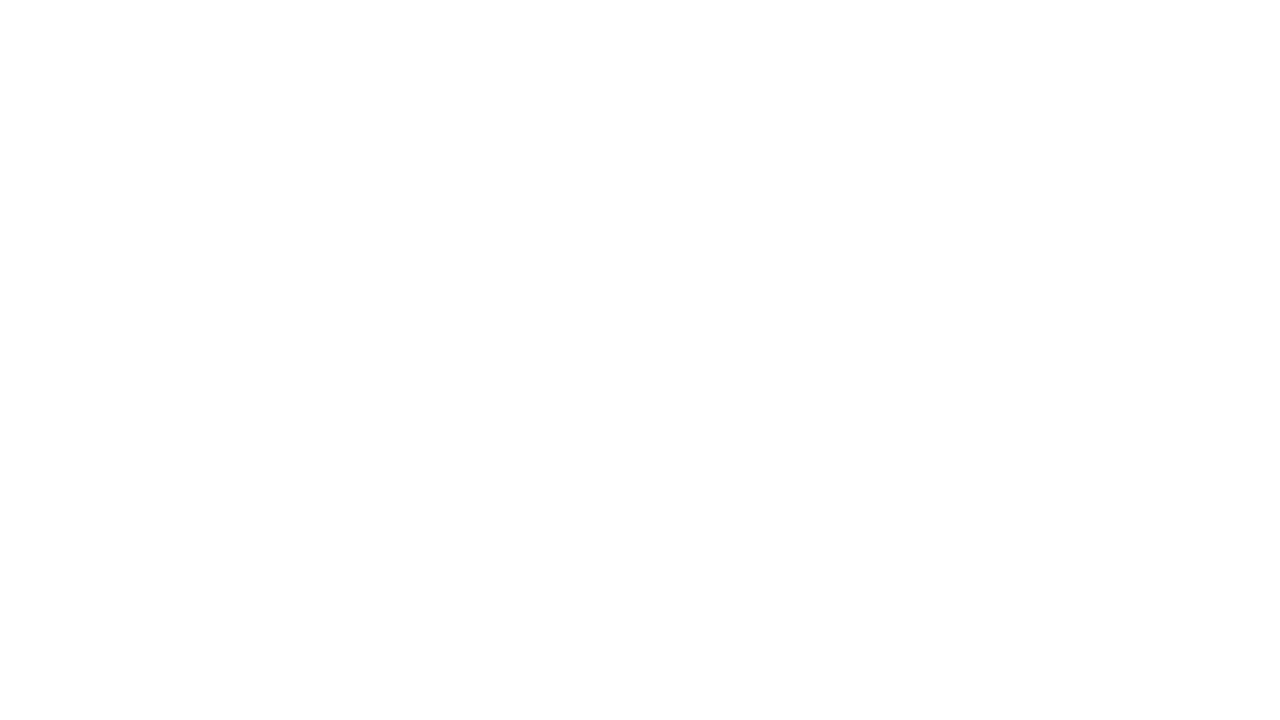

Scrolled up 250 pixels using JavaScript executor
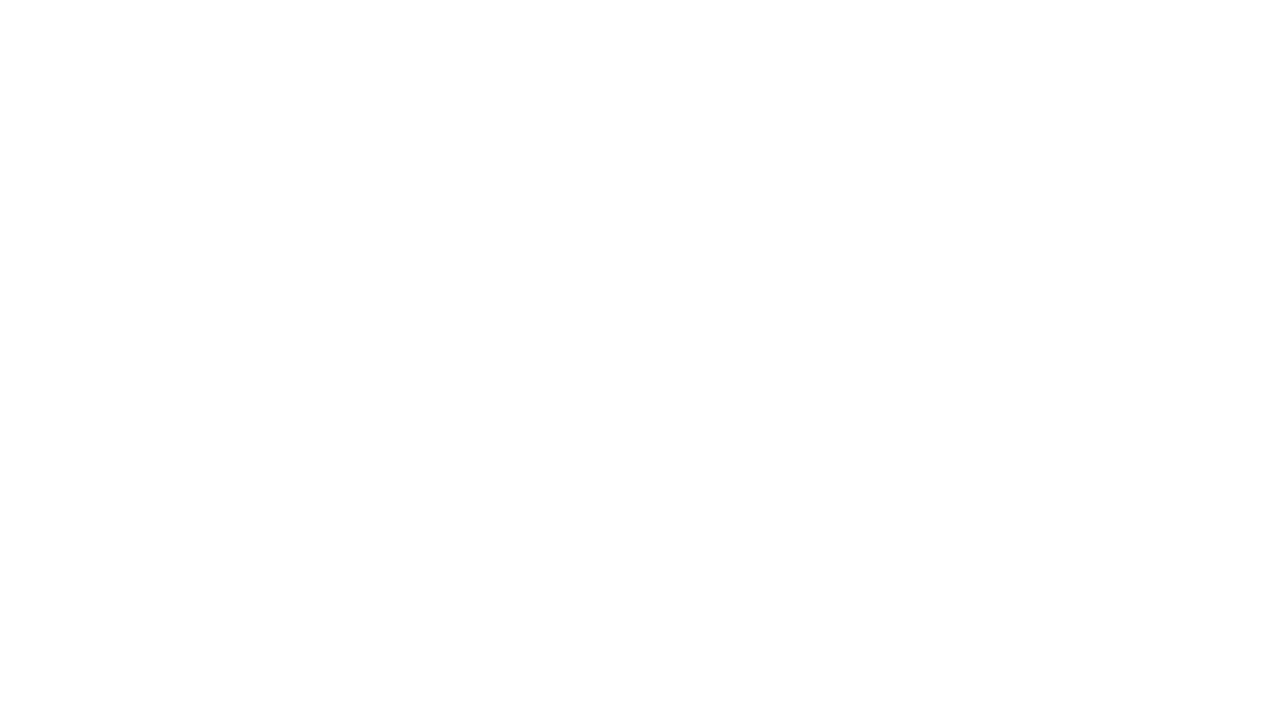

Waited 1000ms after scrolling up
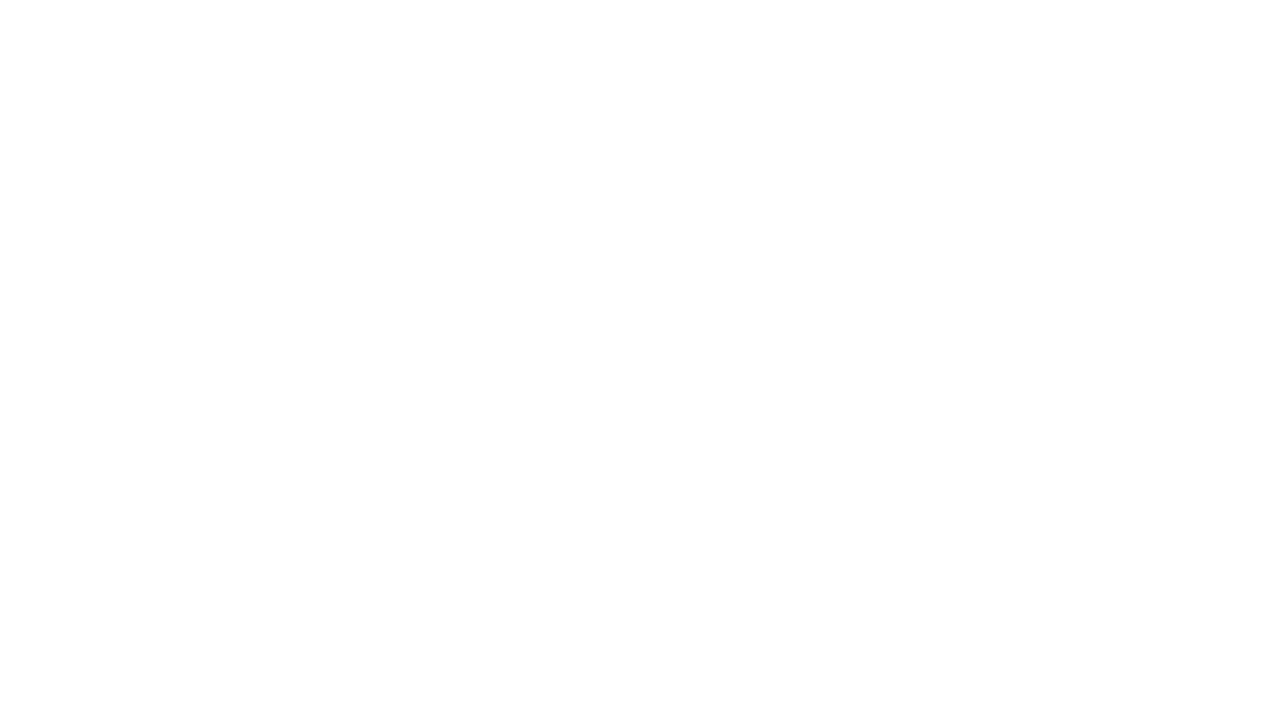

Scrolled up 250 pixels using JavaScript executor
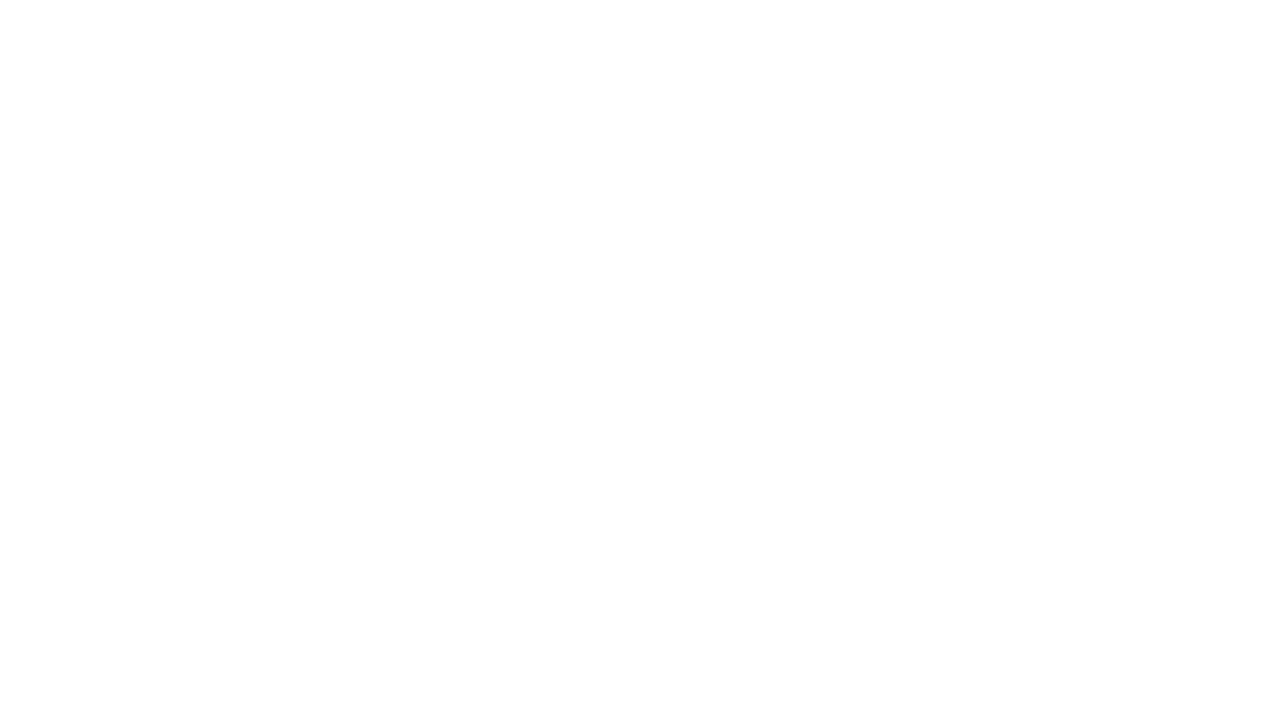

Waited 1000ms after scrolling up
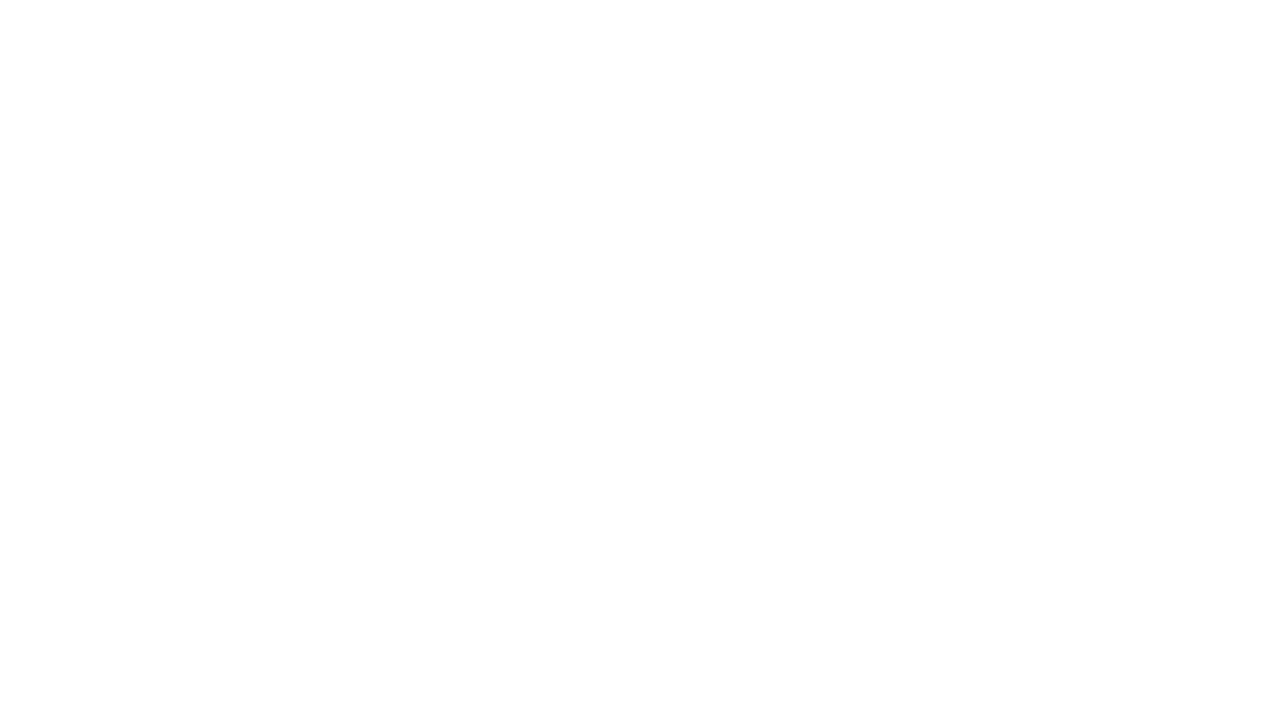

Scrolled up 250 pixels using JavaScript executor
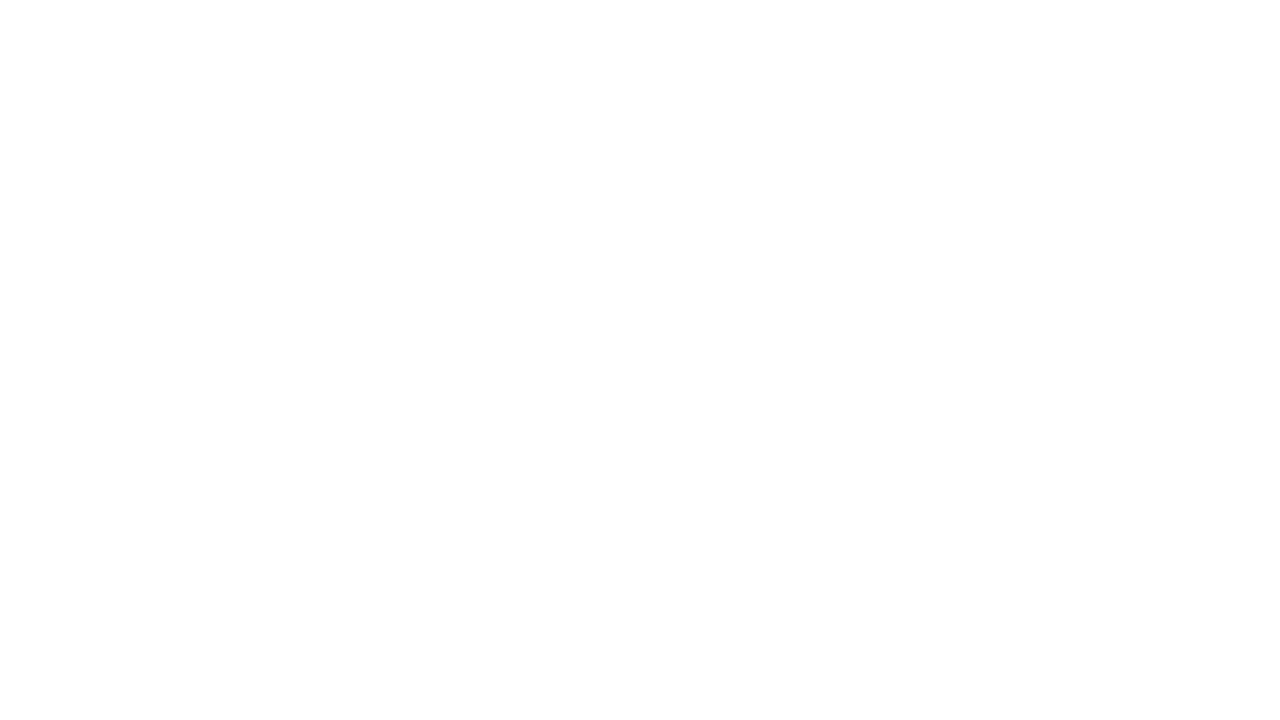

Waited 1000ms after scrolling up
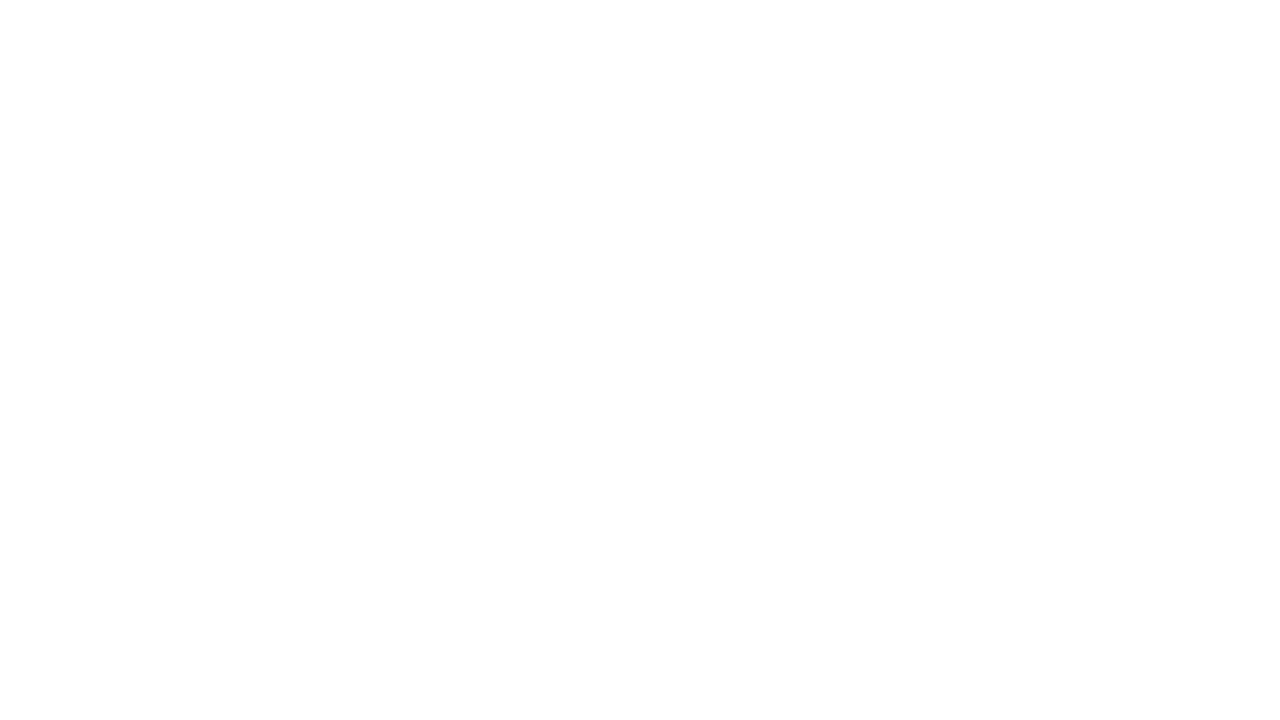

Scrolled up 250 pixels using JavaScript executor
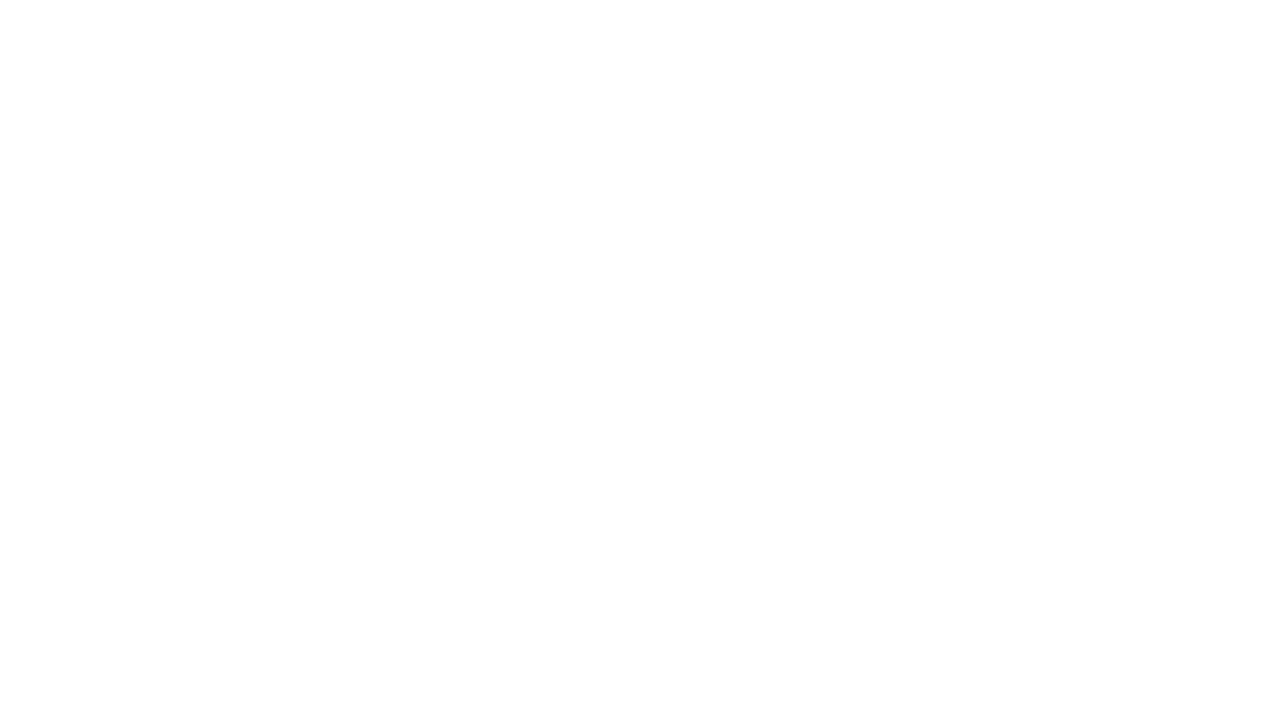

Waited 1000ms after scrolling up
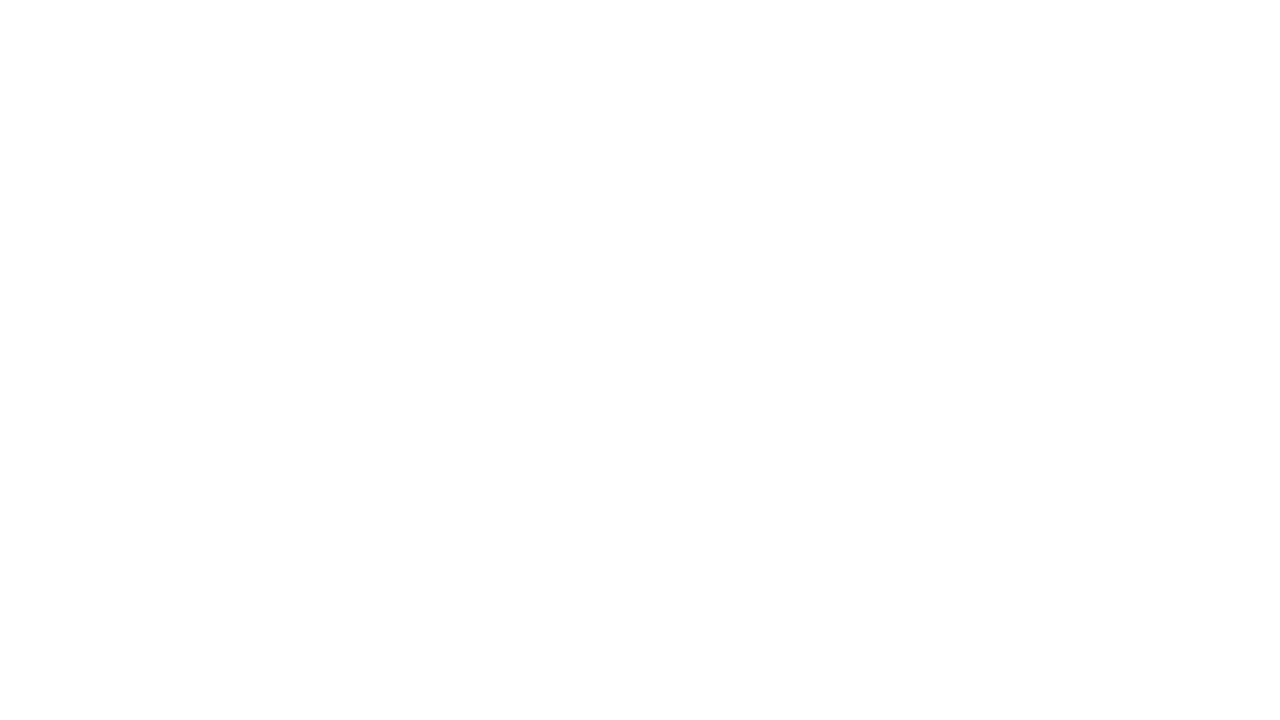

Scrolled up 250 pixels using JavaScript executor
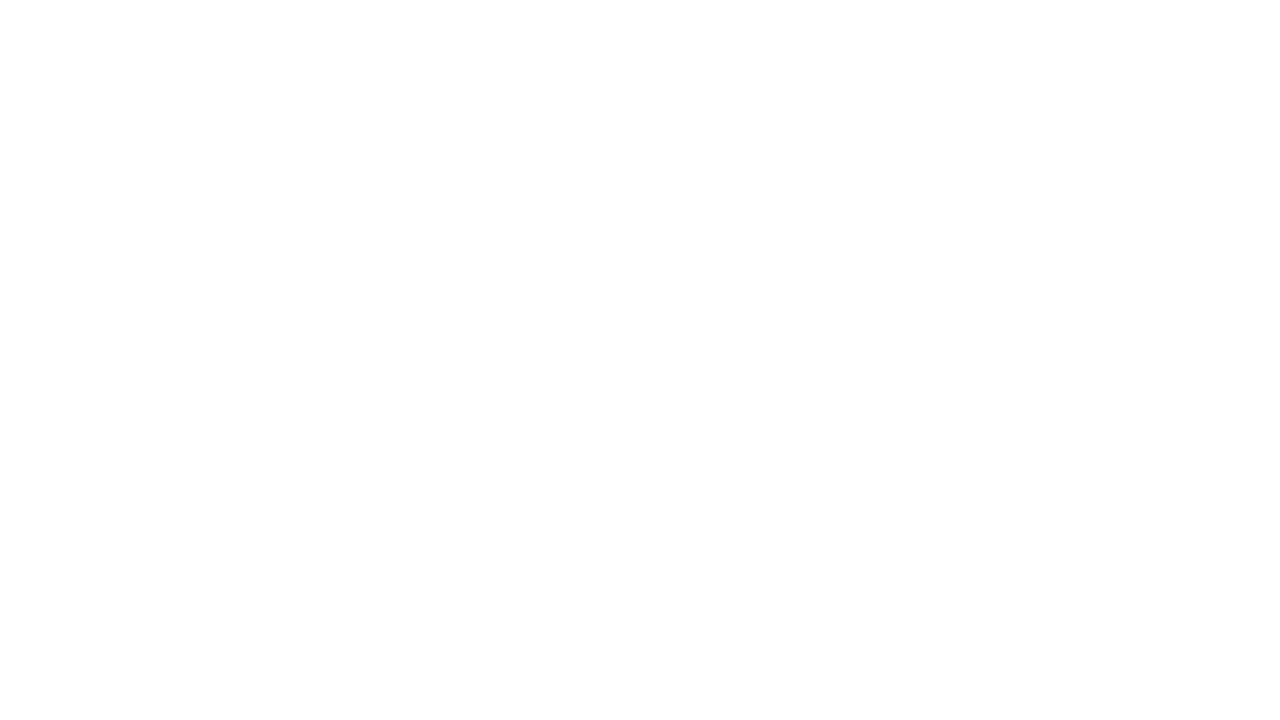

Waited 1000ms after scrolling up
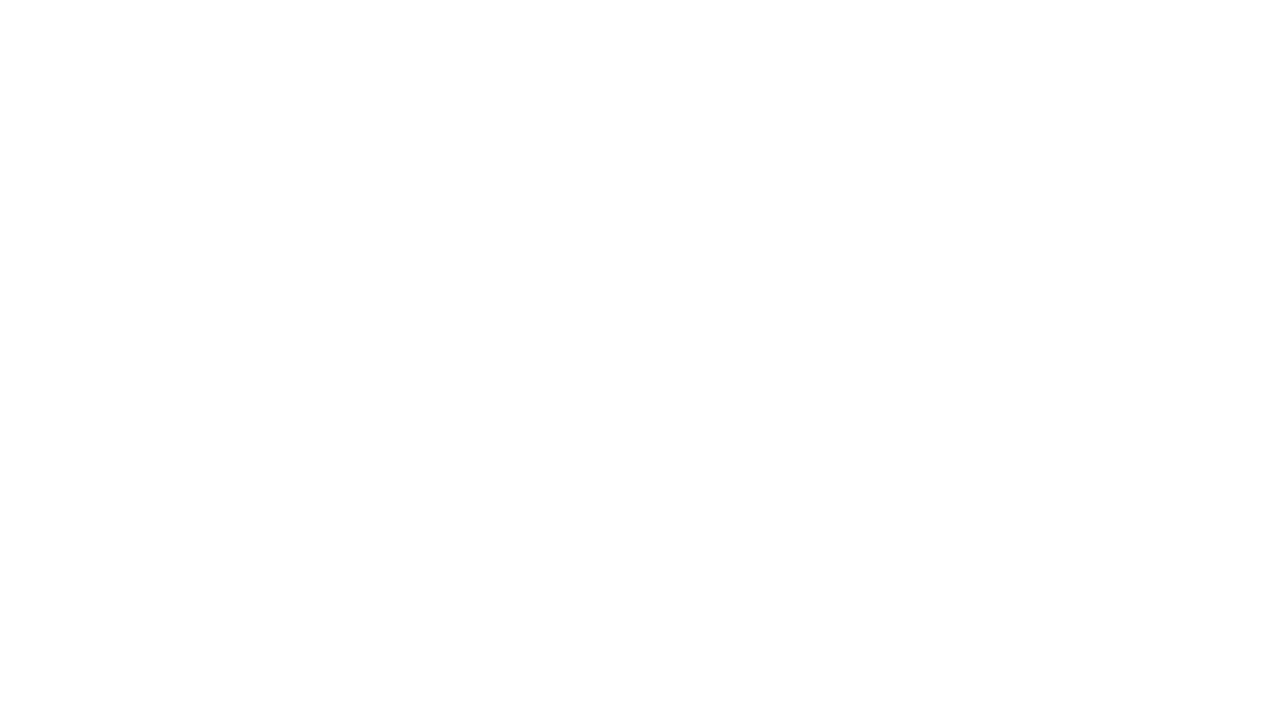

Scrolled up 250 pixels using JavaScript executor
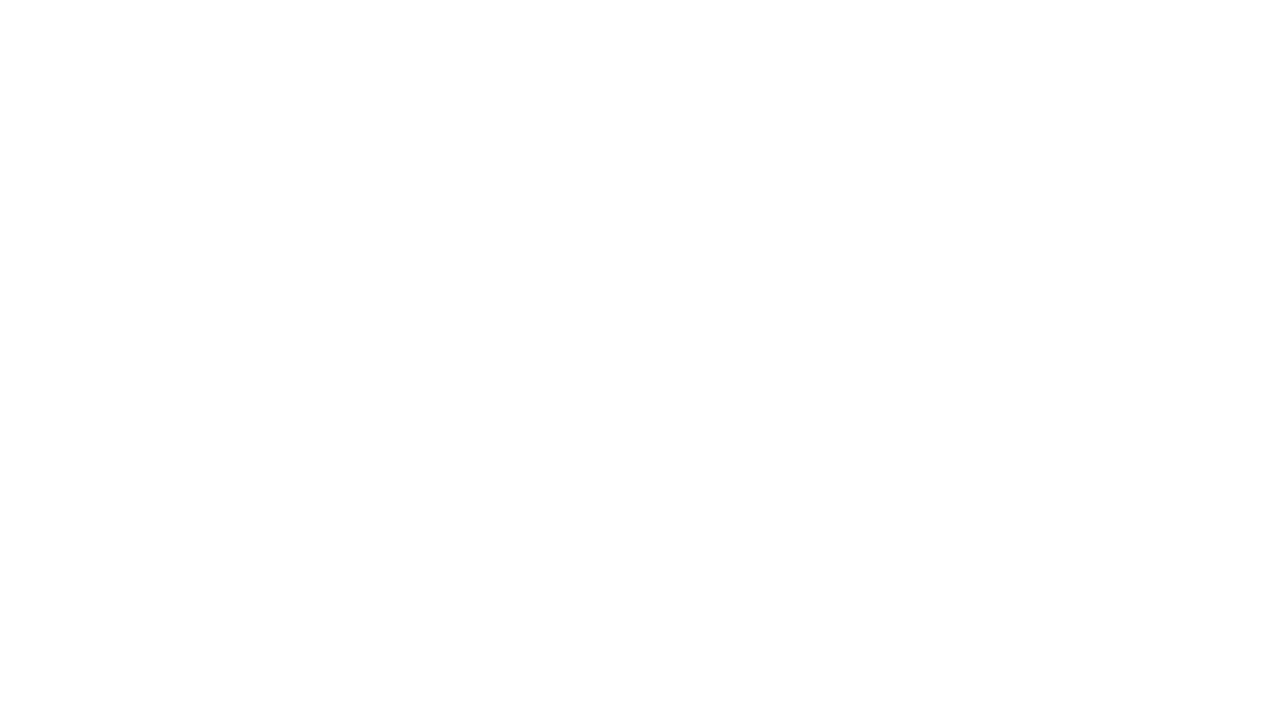

Waited 1000ms after scrolling up
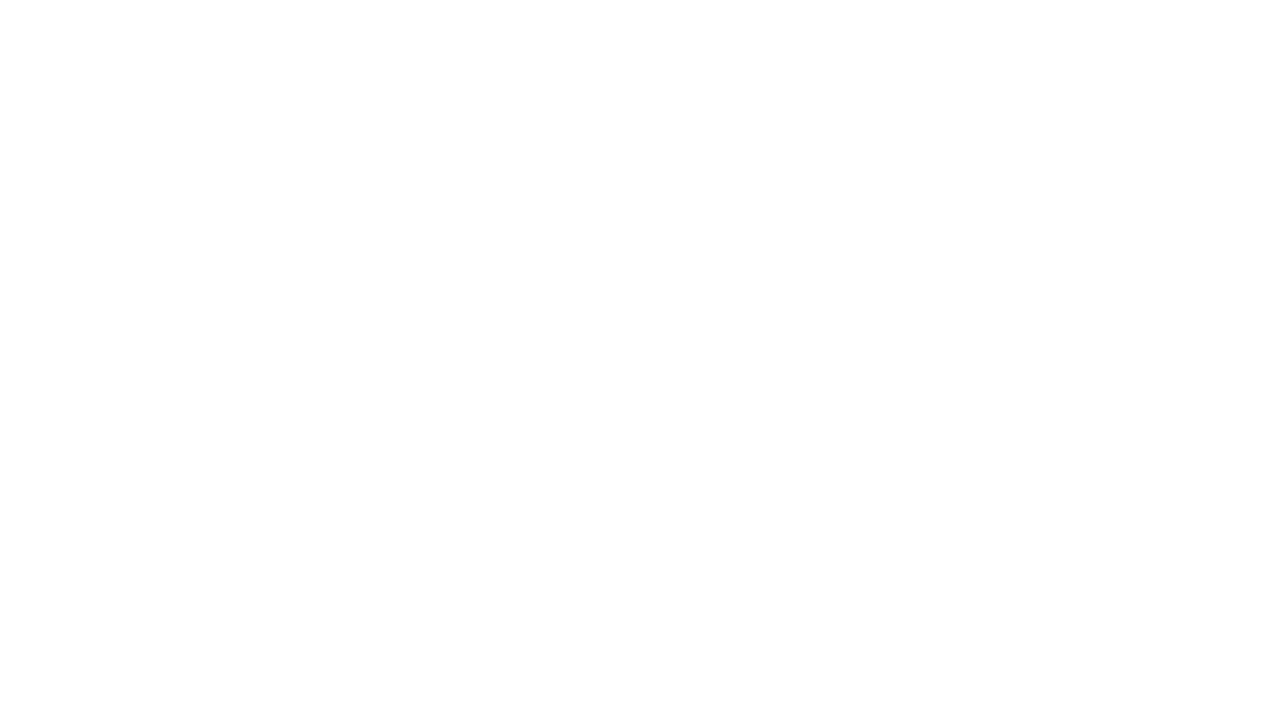

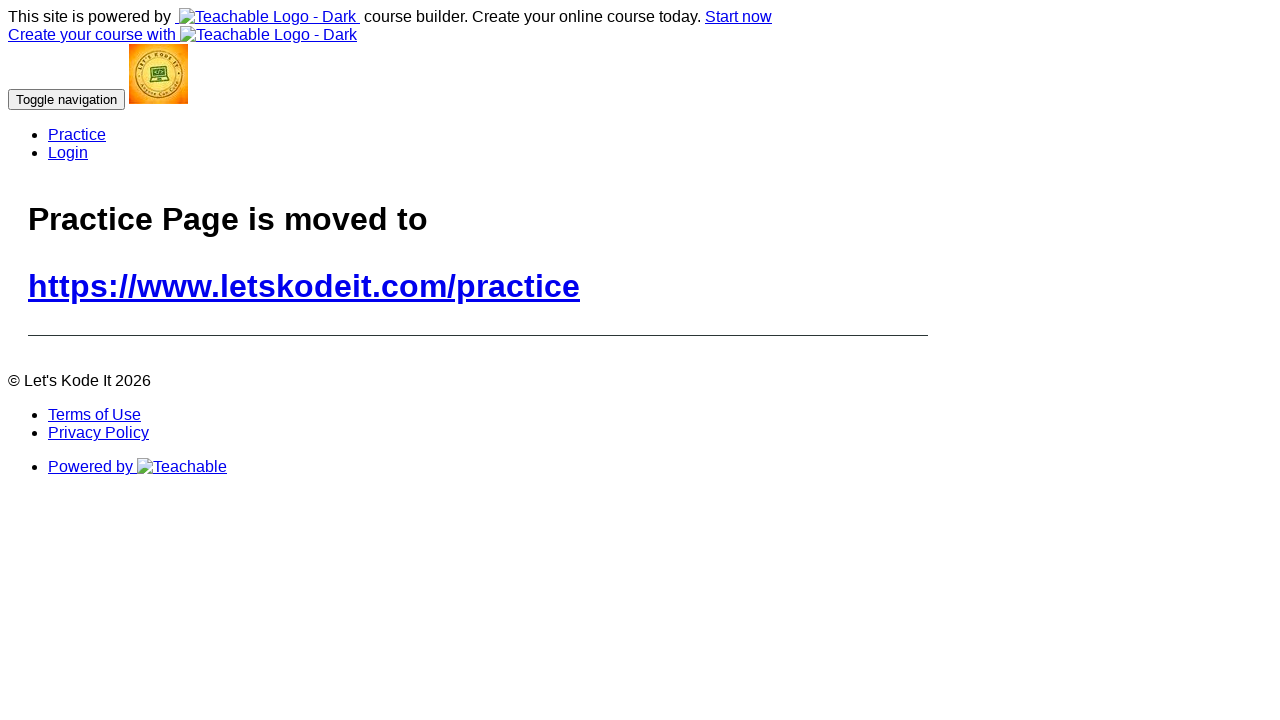